Tests pairwise combinations of form fields with various valid and invalid input combinations to ensure proper validation across multiple fields

Starting URL: https://demoqa.com/automation-practice-form

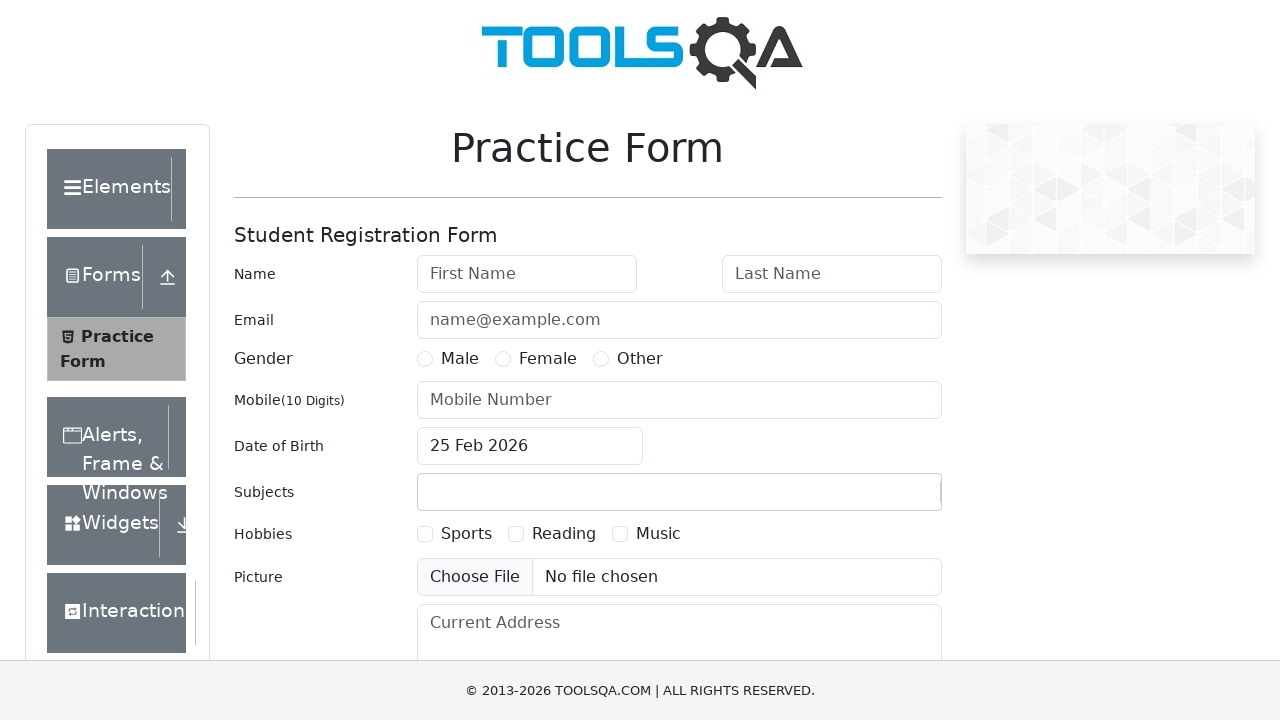

Filled first name field with 'Valid' in test case 1 on #firstName
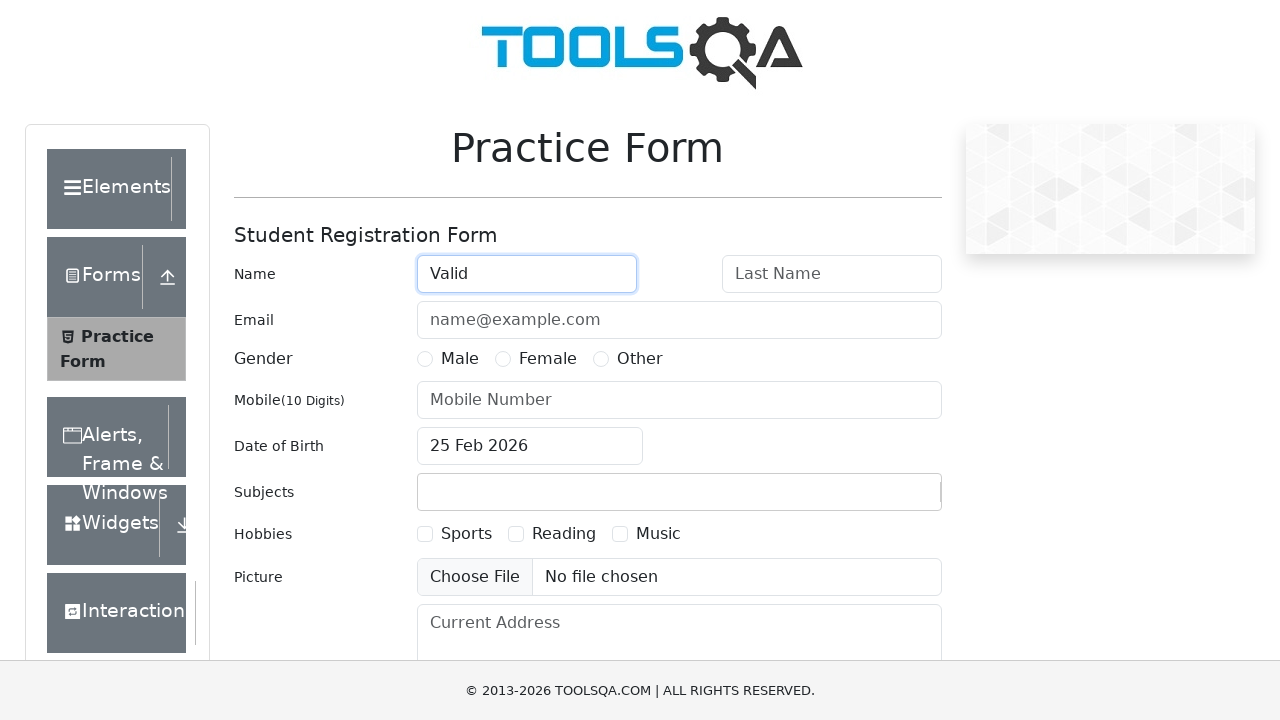

Filled last name field with 'Valid' in test case 1 on #lastName
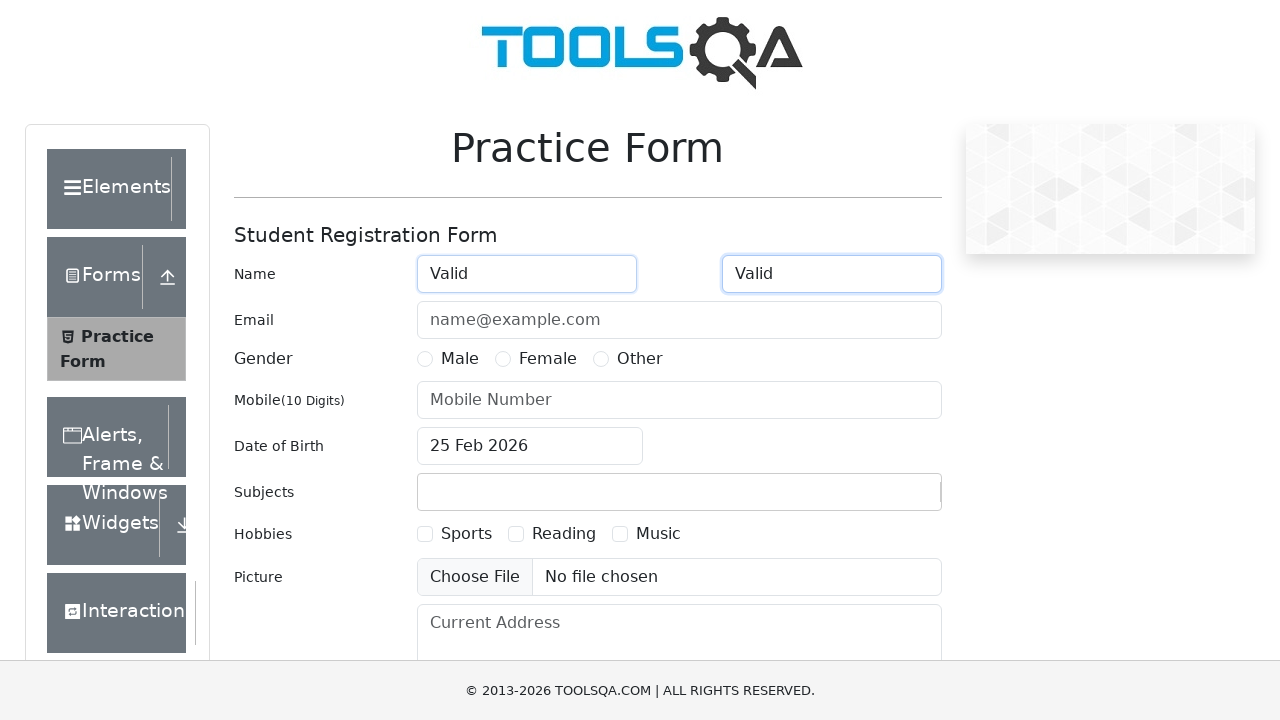

Filled email field with 'a@b.cd' in test case 1 on #userEmail
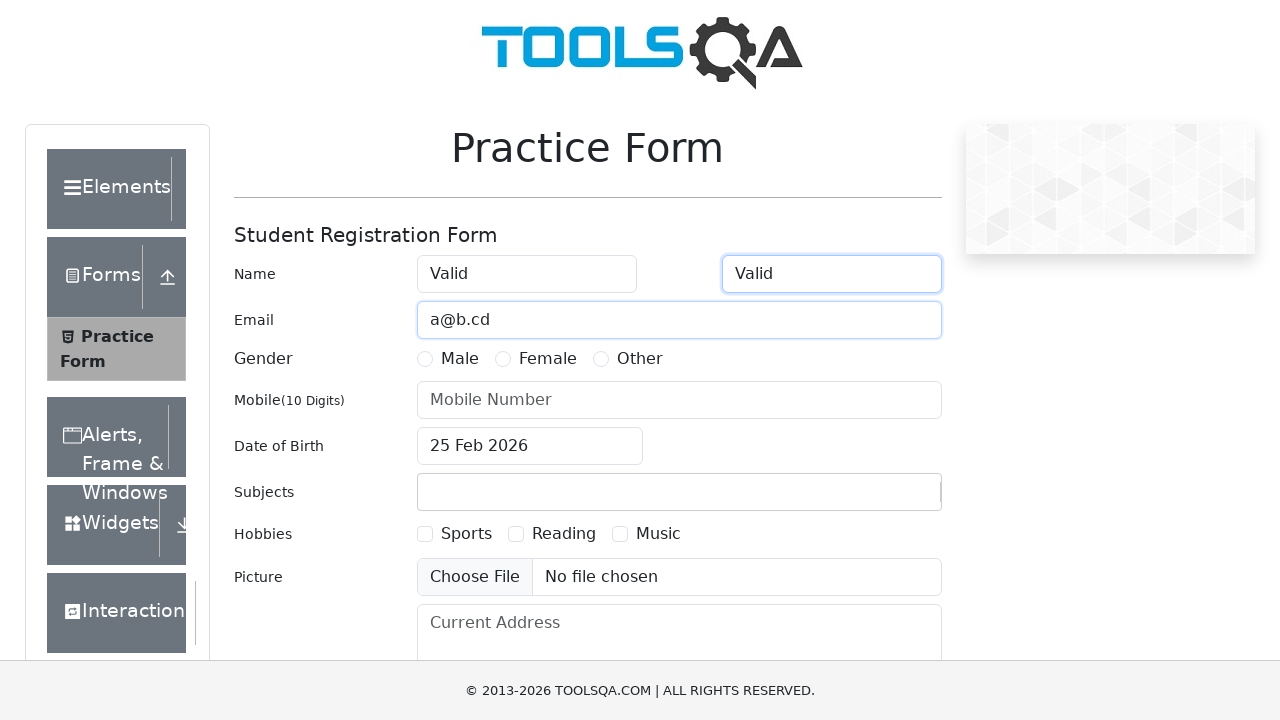

Filled phone number field with '1234567890' in test case 1 on #userNumber
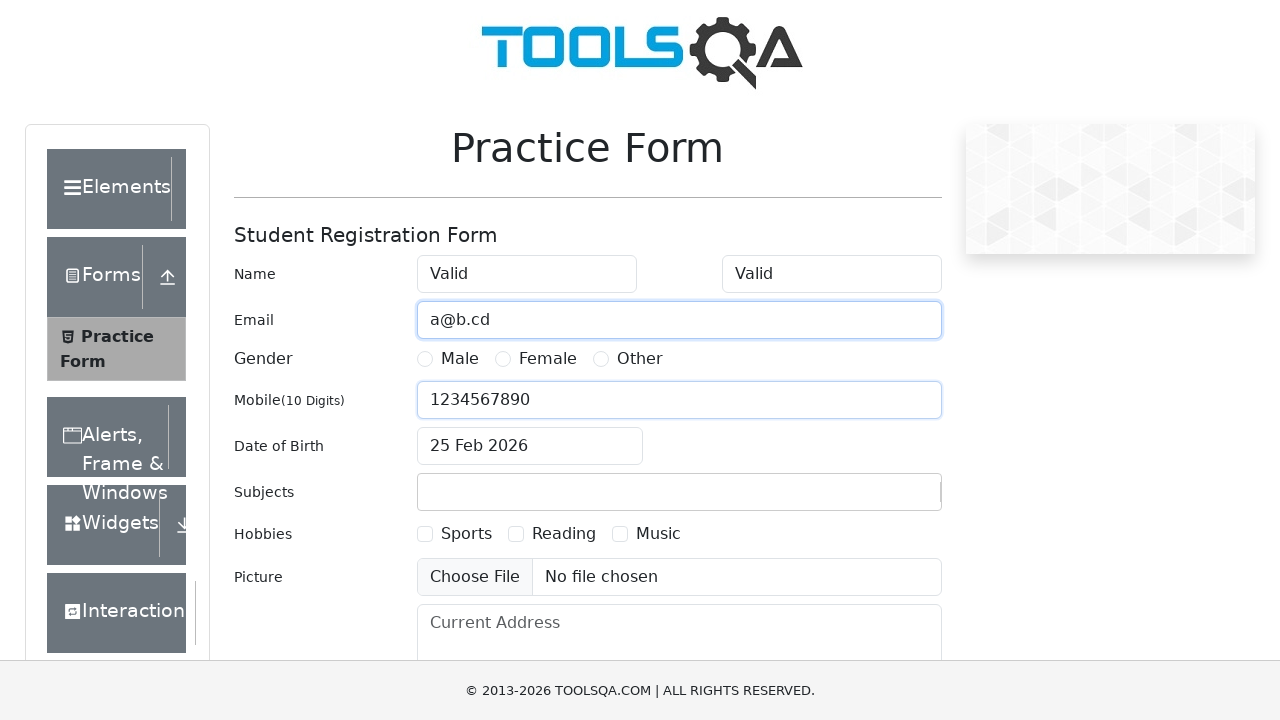

Selected gender 'Male' in test case 1 at (460, 359) on //label[contains(.,'Male')]
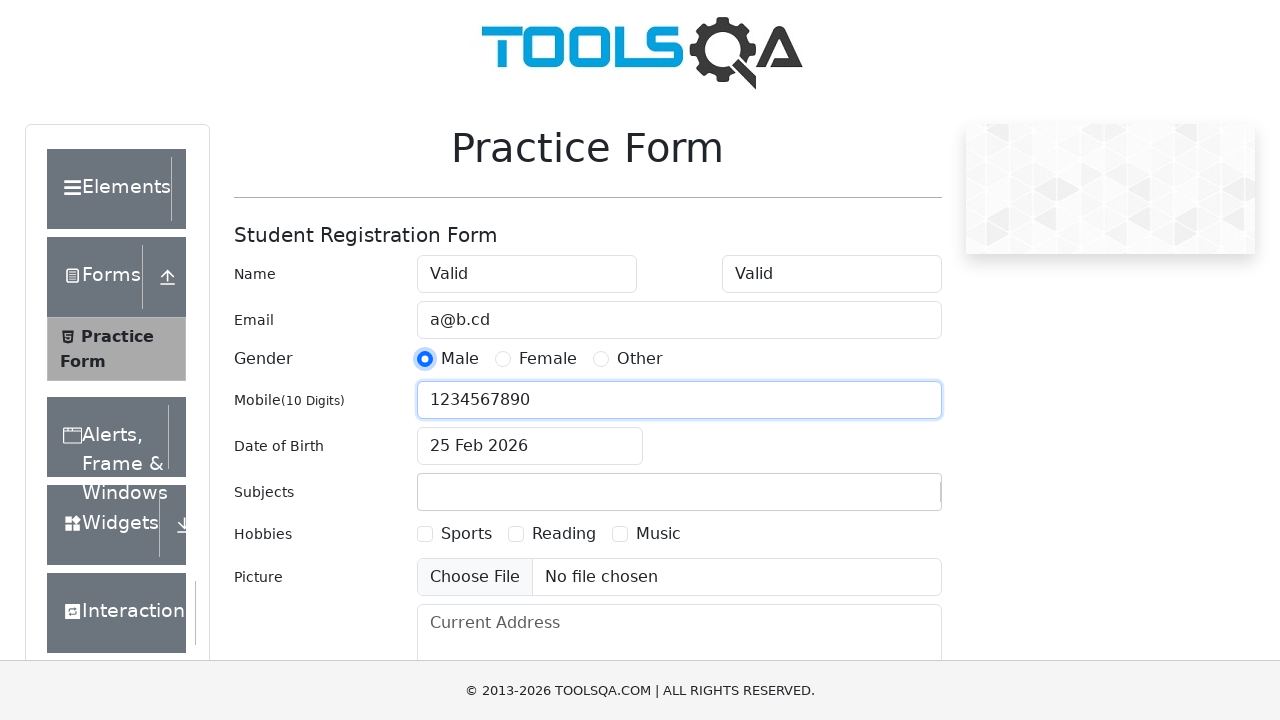

Scrolled submit button into view for test case 1
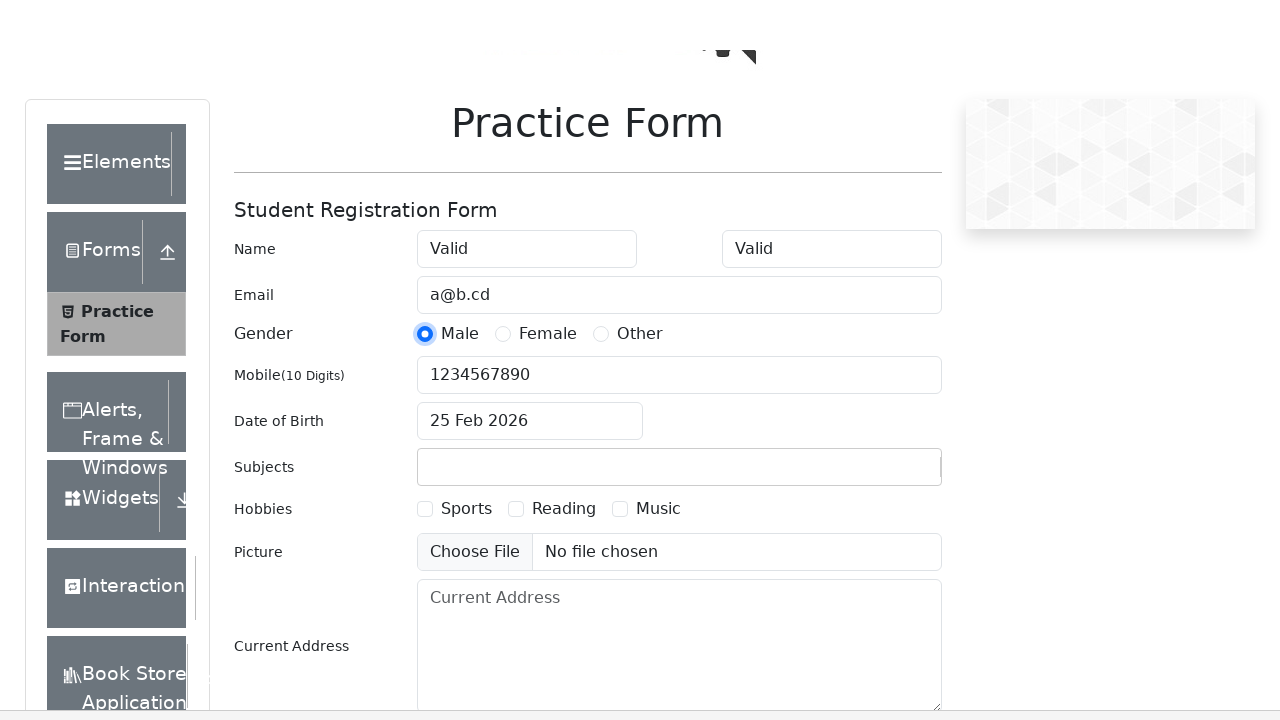

Waited 3 seconds for form to be ready
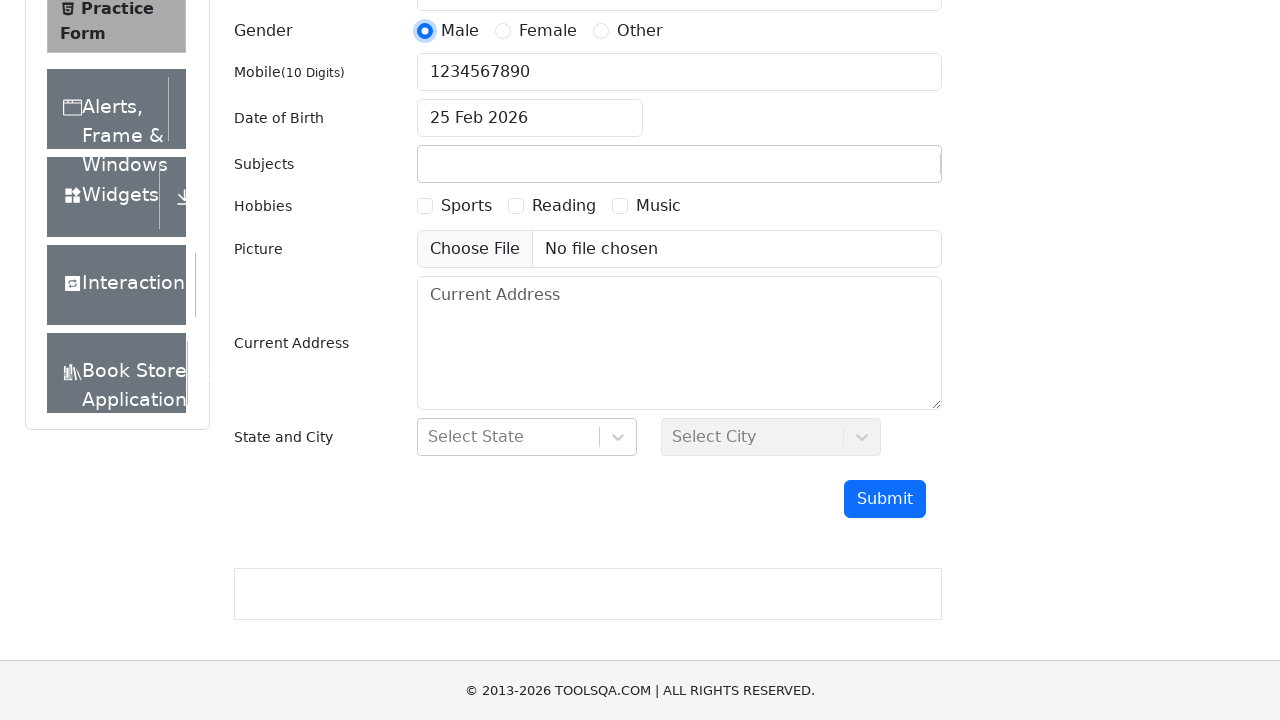

Clicked submit button for test case 1 (expected_valid=True) at (885, 499) on #submit
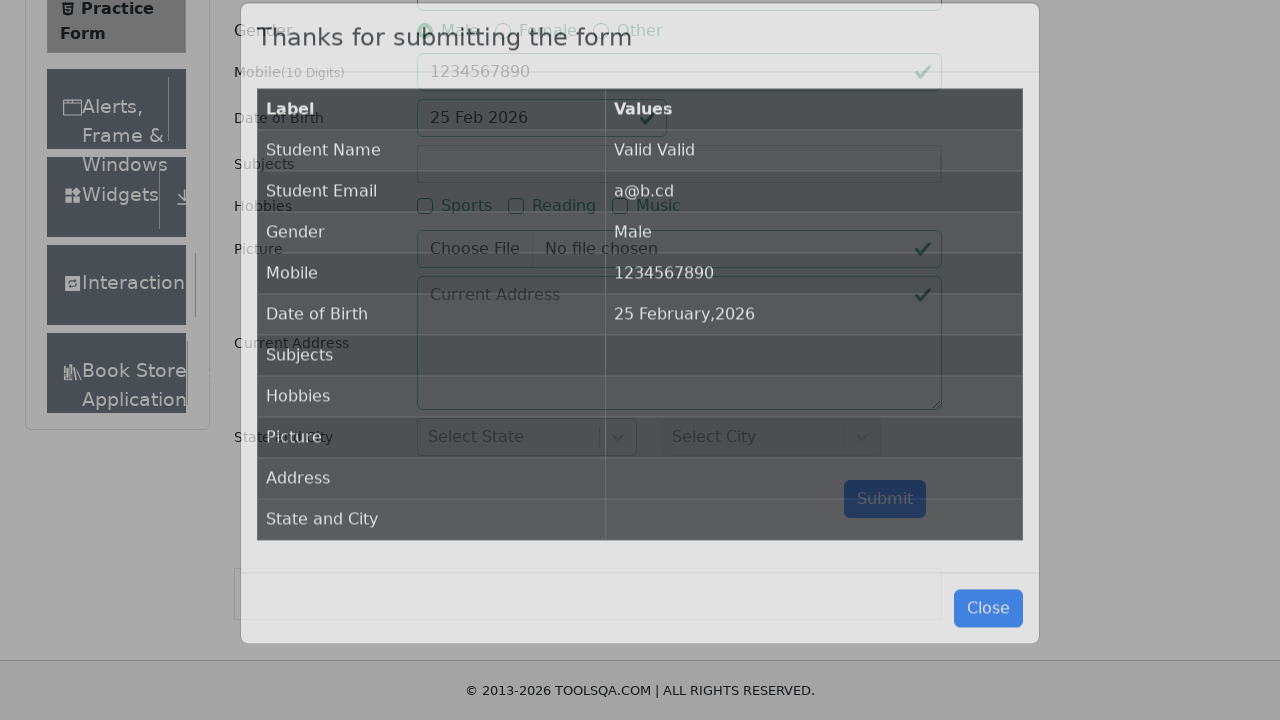

Reloaded page to reset form for next test case
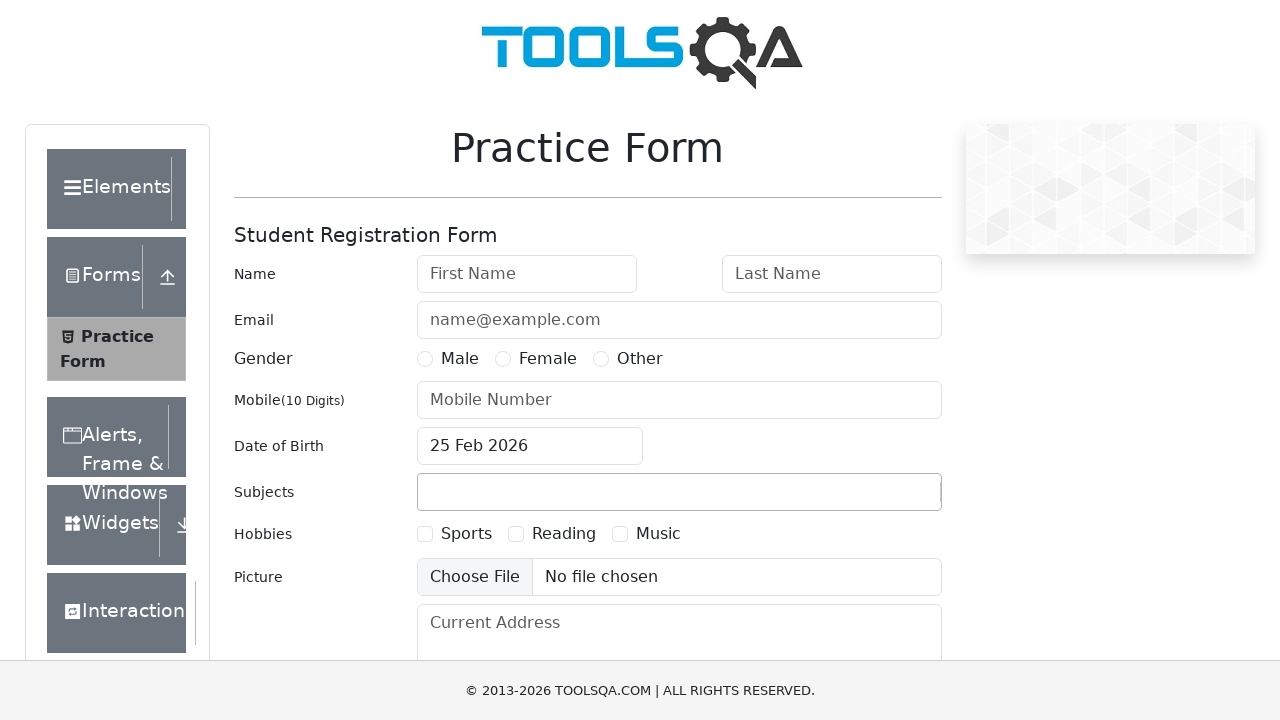

Filled first name field with 'Valid' in test case 2 on #firstName
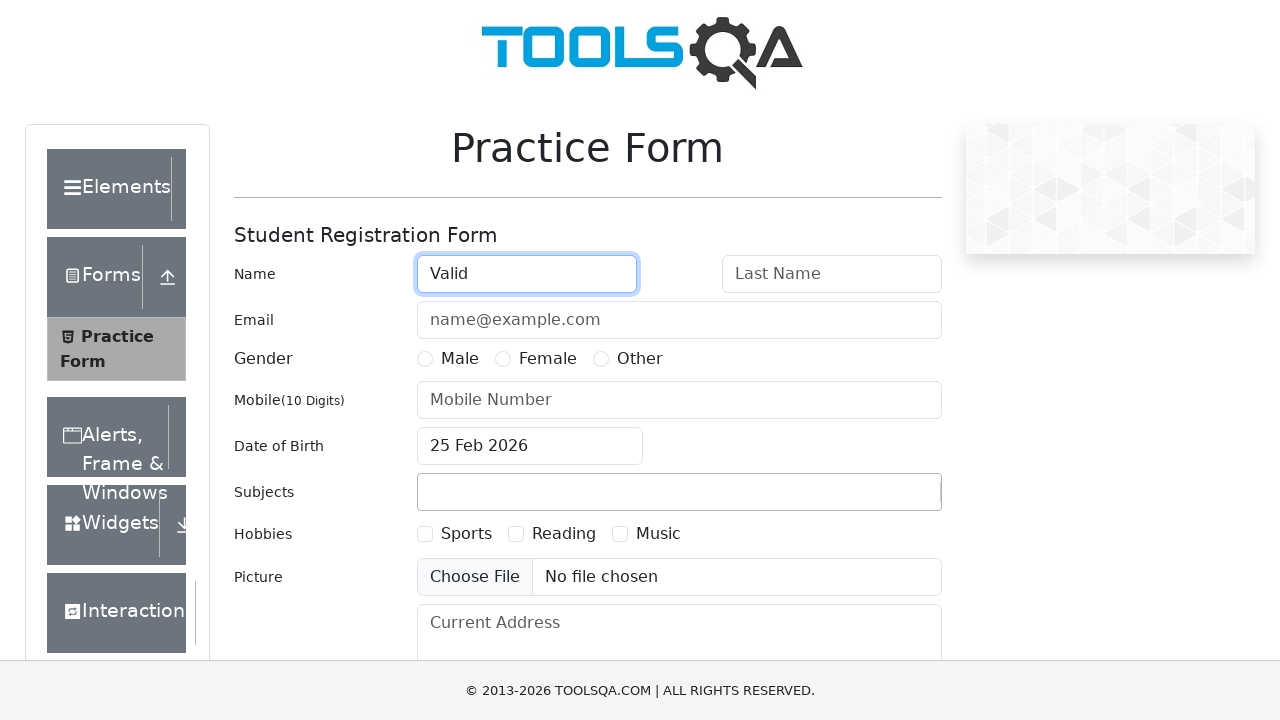

Filled last name field with '' in test case 2 on #lastName
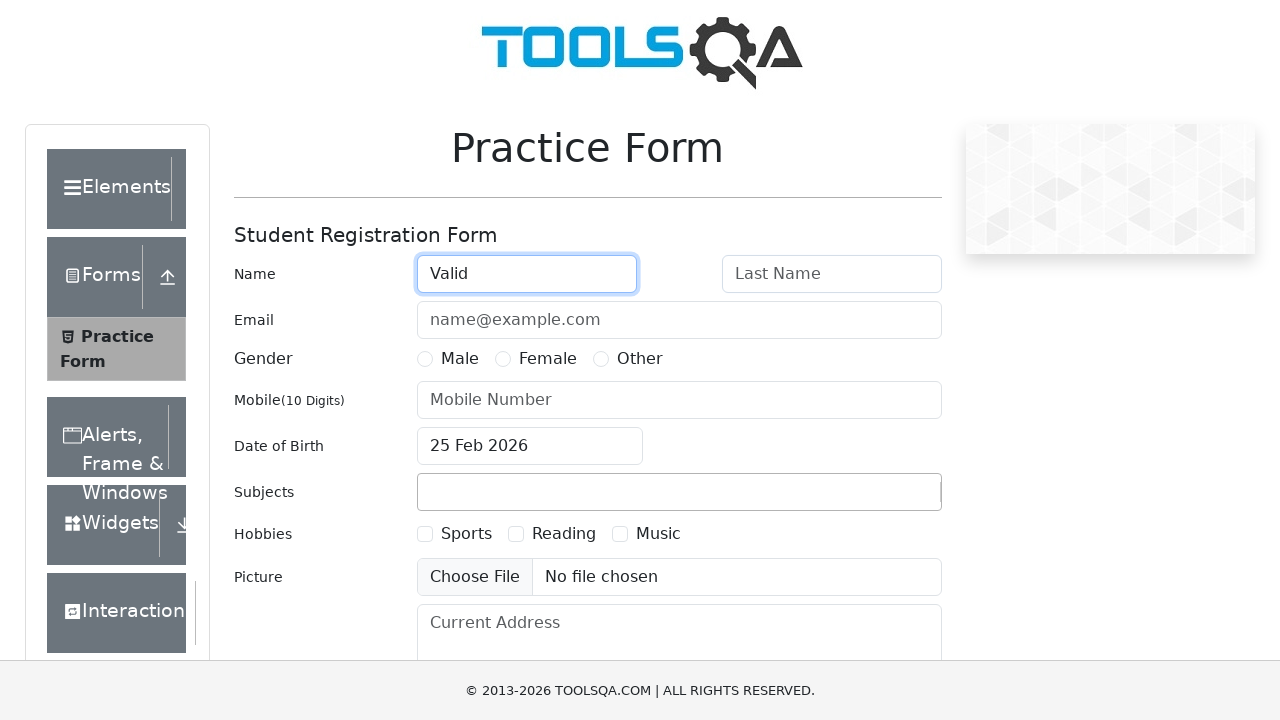

Filled email field with 'valid@ex.com' in test case 2 on #userEmail
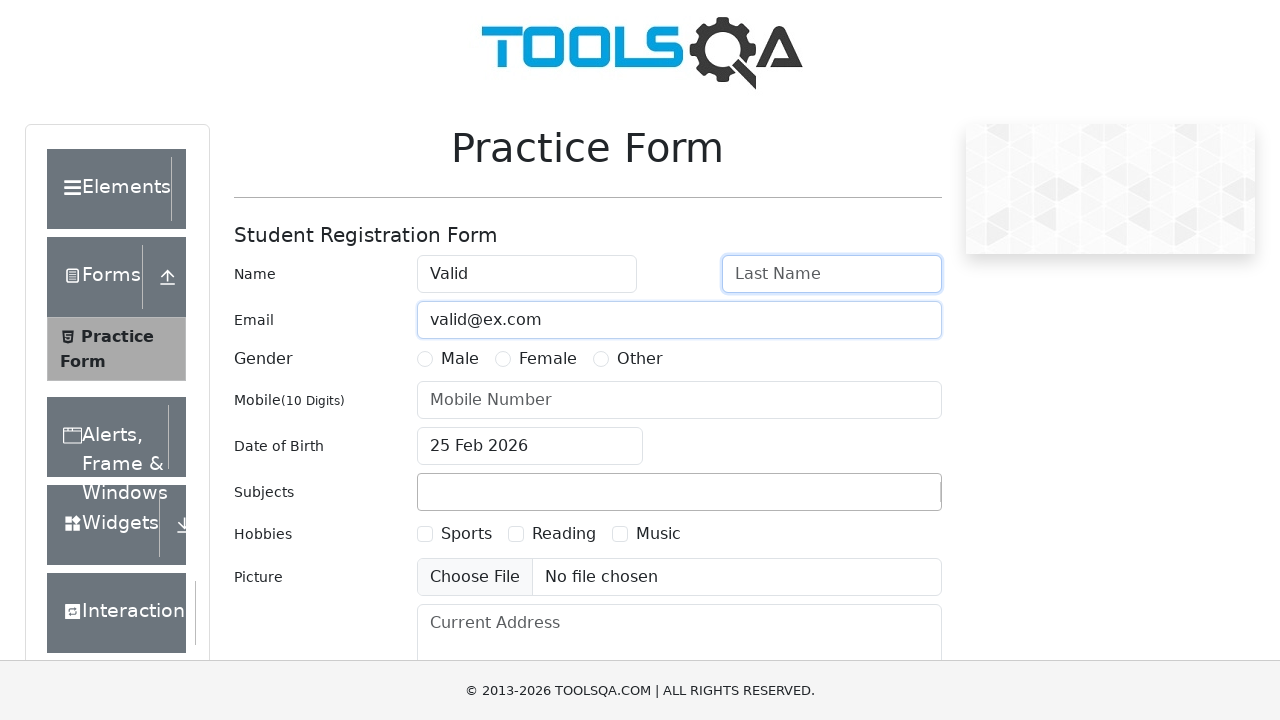

Filled phone number field with '1234567890' in test case 2 on #userNumber
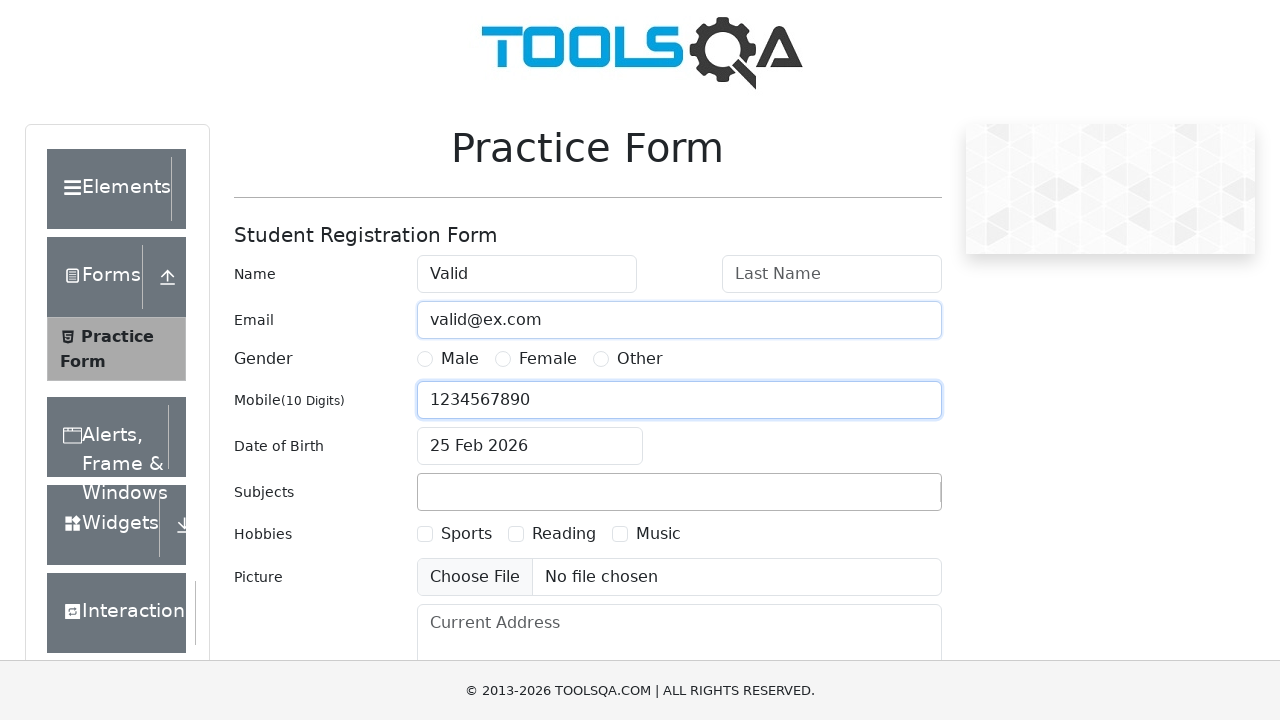

Selected gender 'Female' in test case 2 at (548, 359) on //label[contains(.,'Female')]
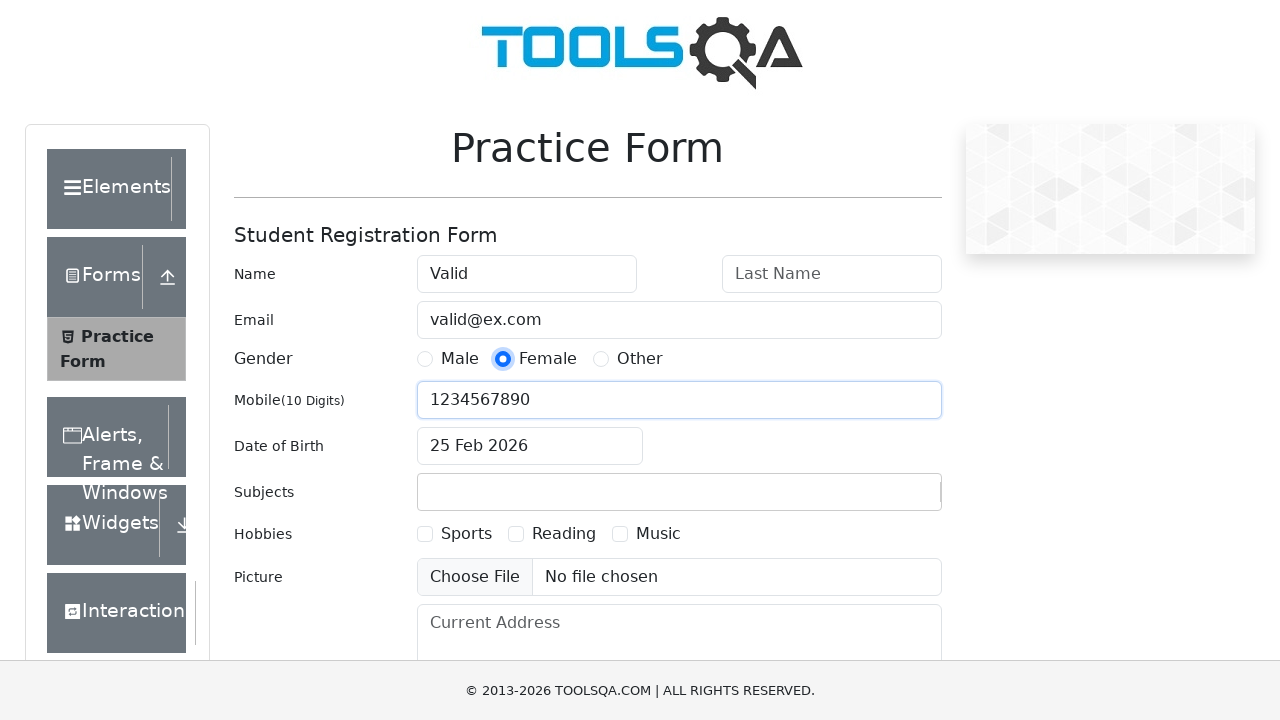

Scrolled submit button into view for test case 2
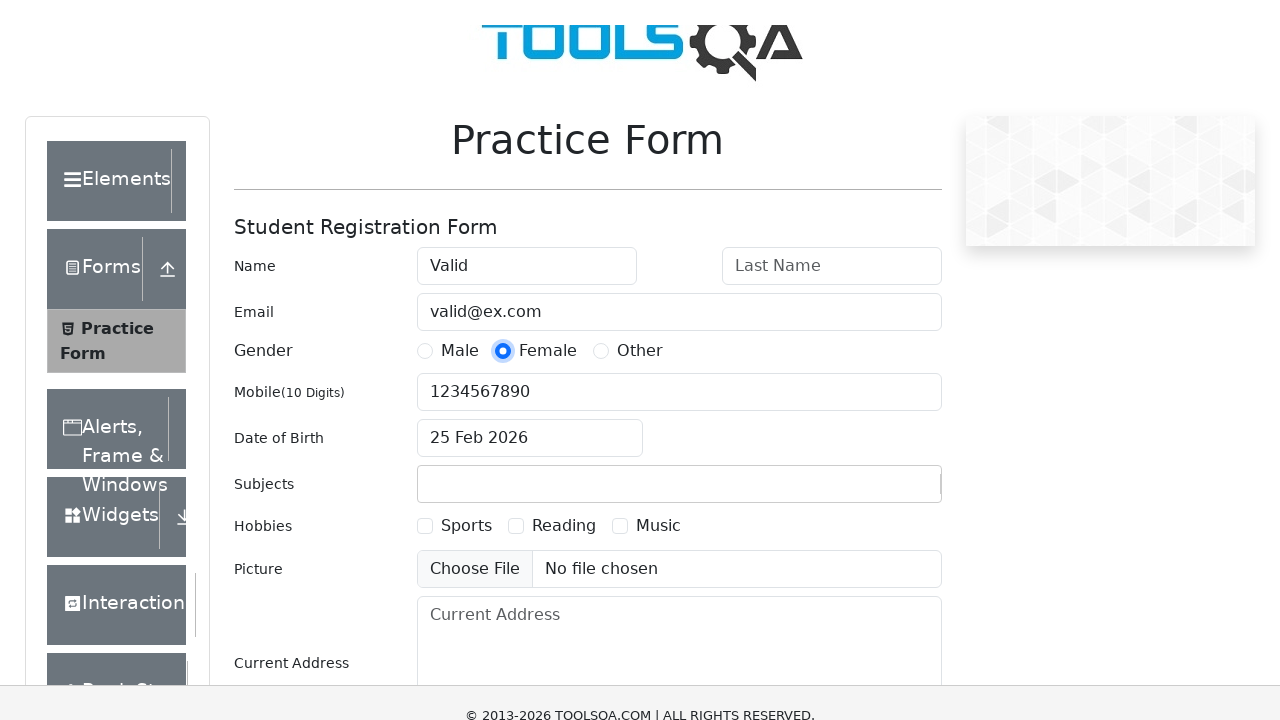

Waited 3 seconds for form to be ready
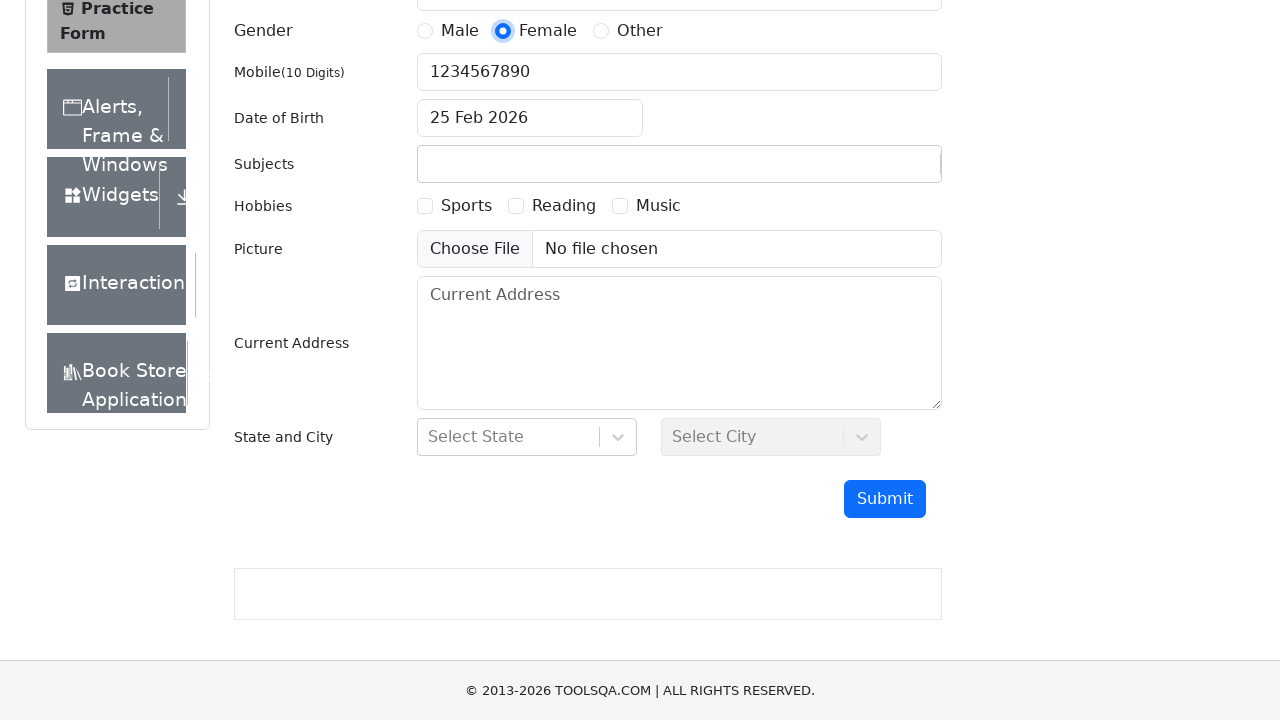

Clicked submit button for test case 2 (expected_valid=False) at (885, 499) on #submit
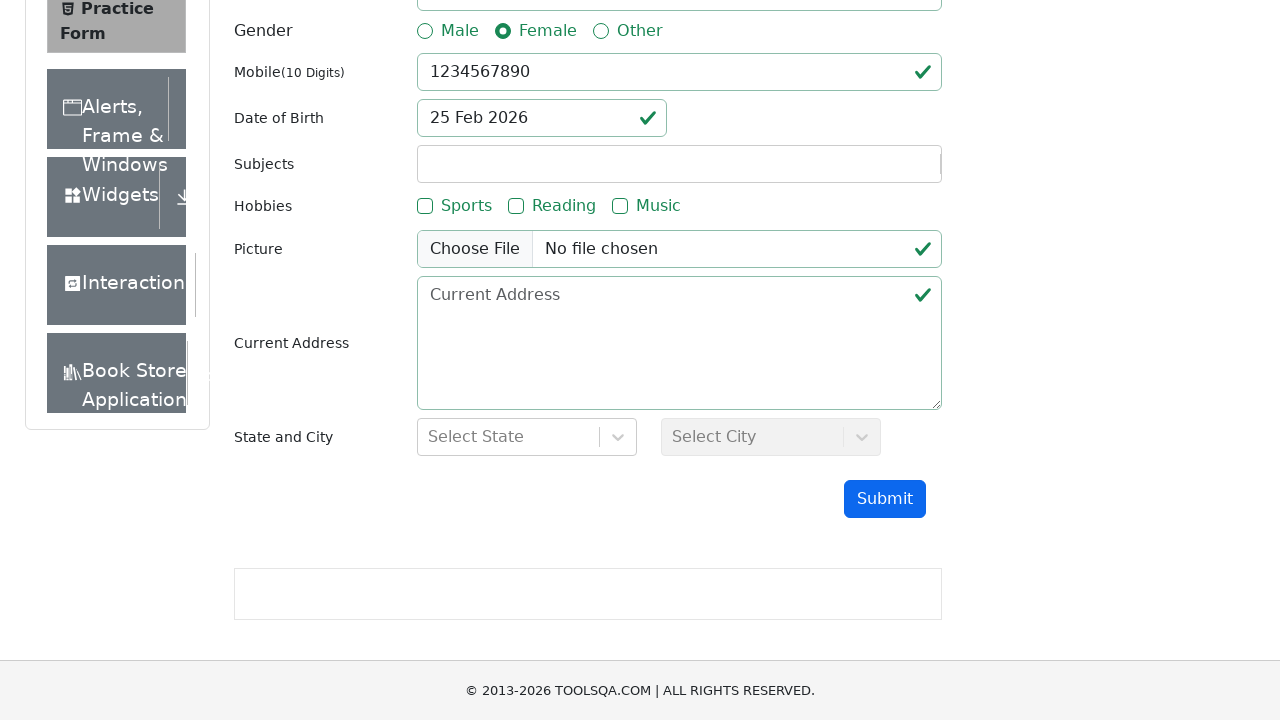

Reloaded page to reset form for next test case
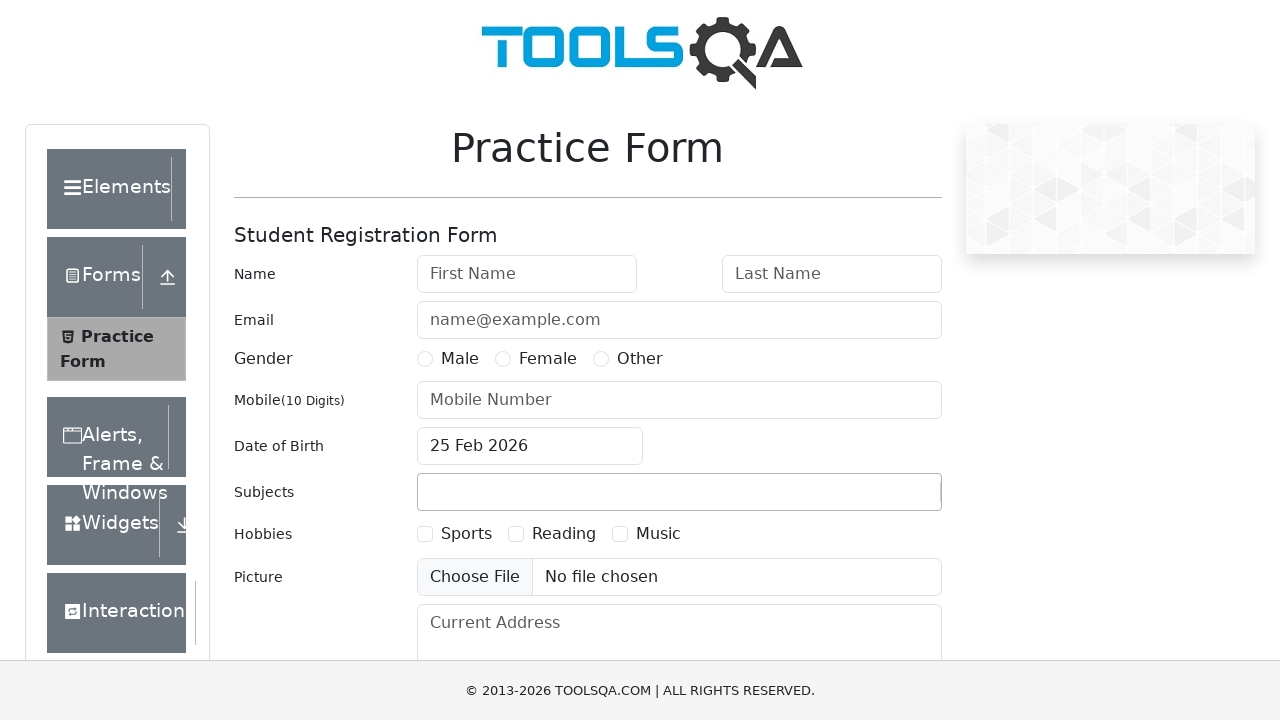

Filled first name field with '' in test case 3 on #firstName
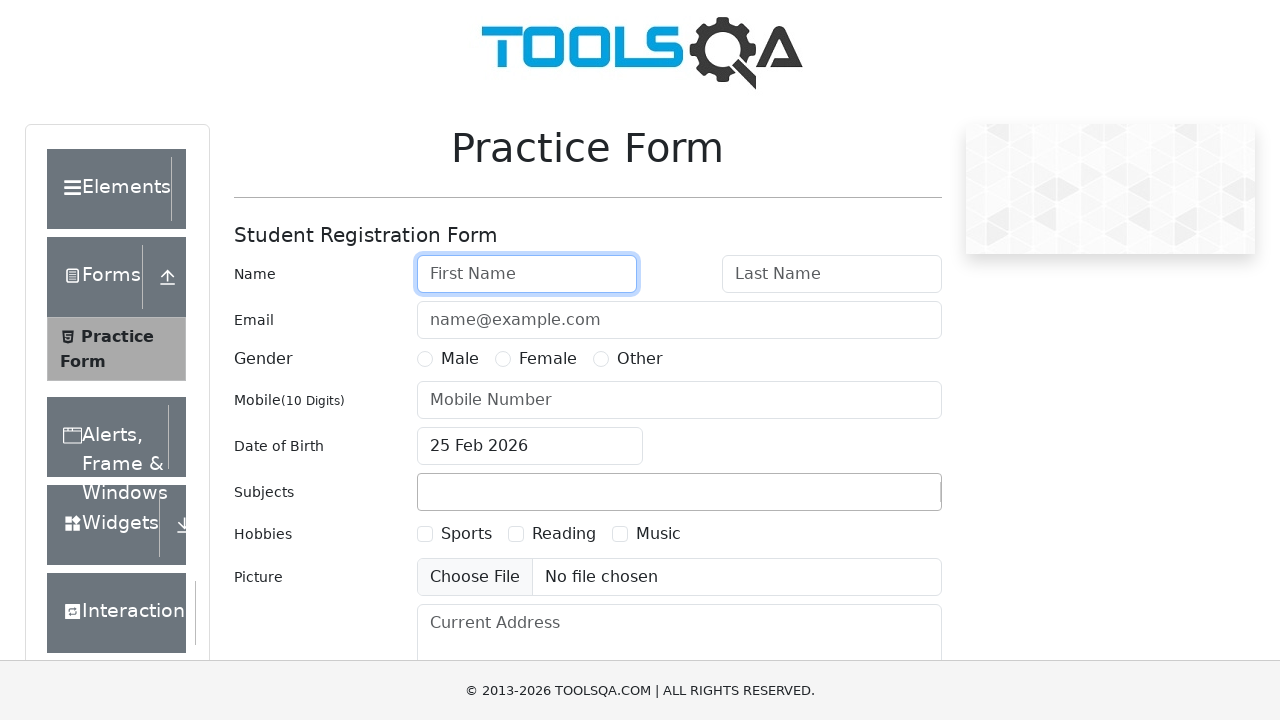

Filled last name field with 'Valid' in test case 3 on #lastName
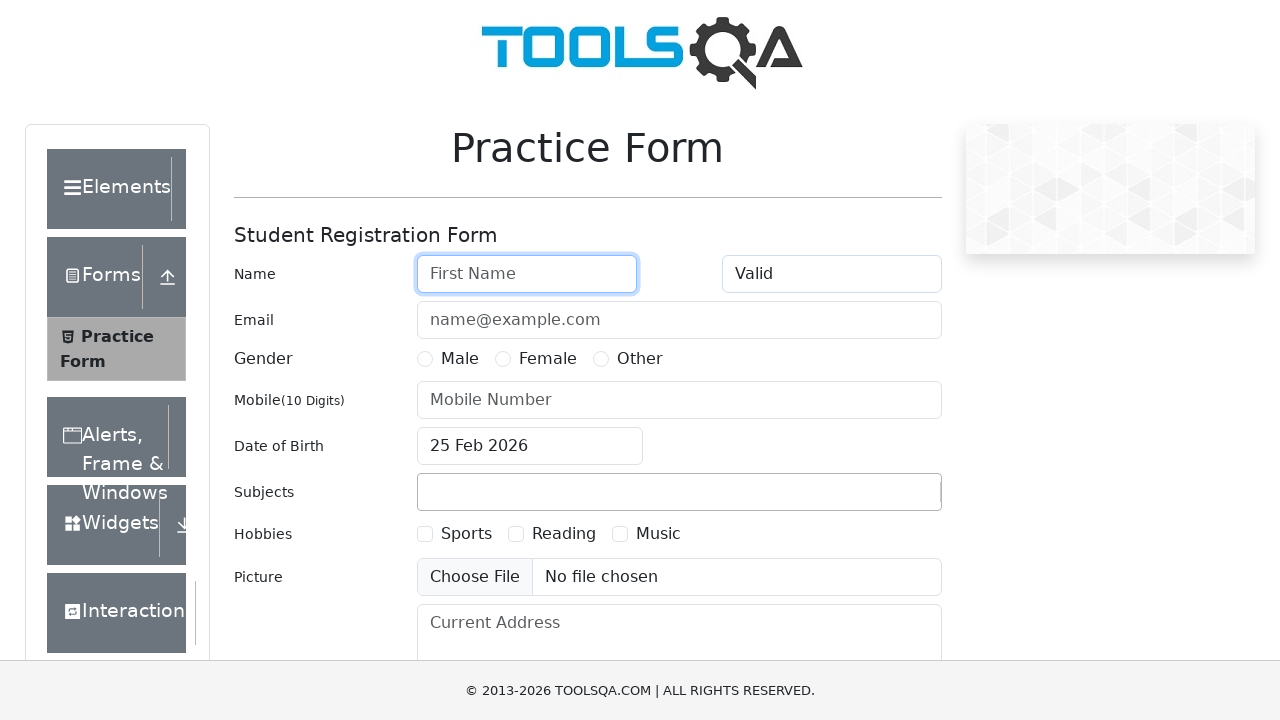

Filled email field with 'invalid' in test case 3 on #userEmail
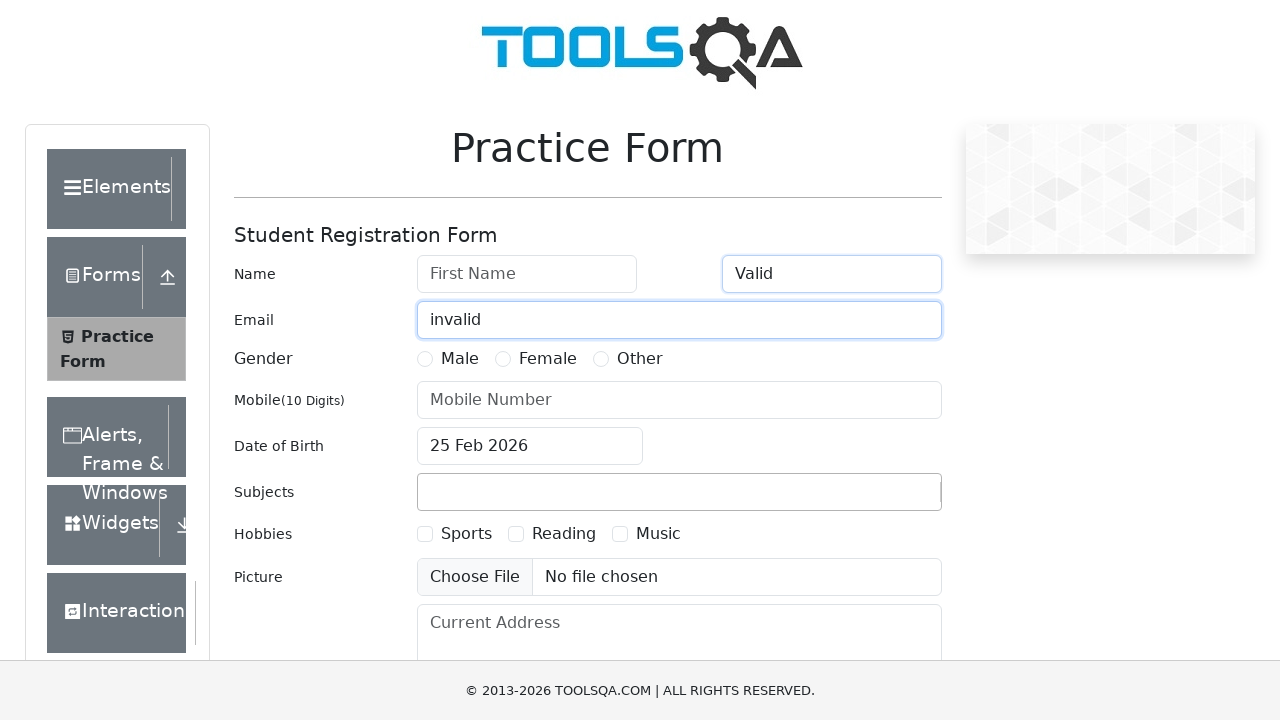

Filled phone number field with '1234567890' in test case 3 on #userNumber
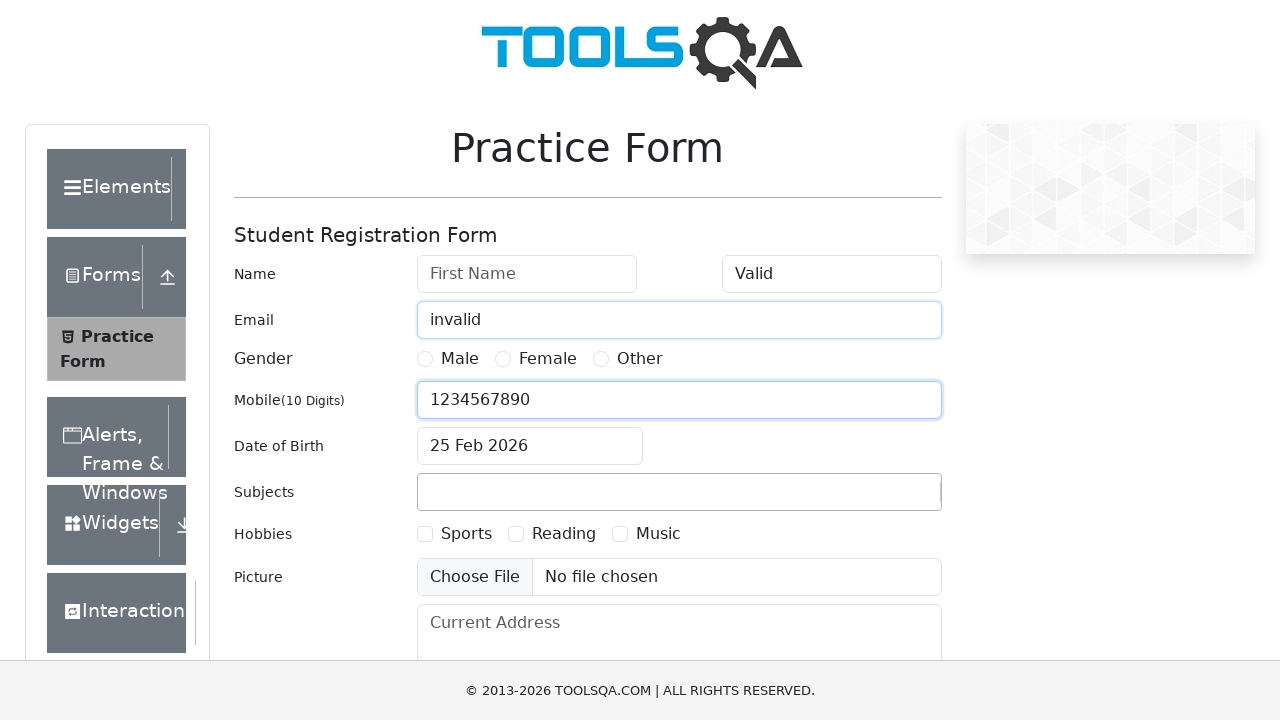

Selected gender 'Other' in test case 3 at (640, 359) on //label[contains(.,'Other')]
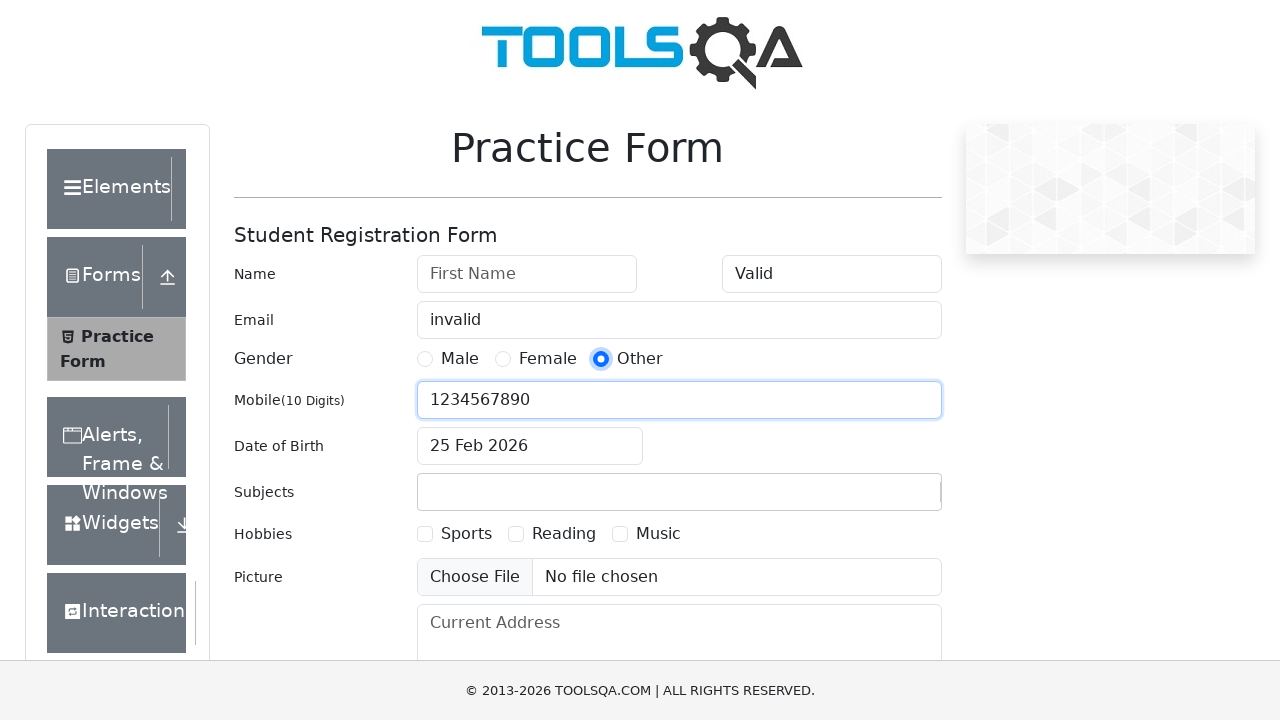

Scrolled submit button into view for test case 3
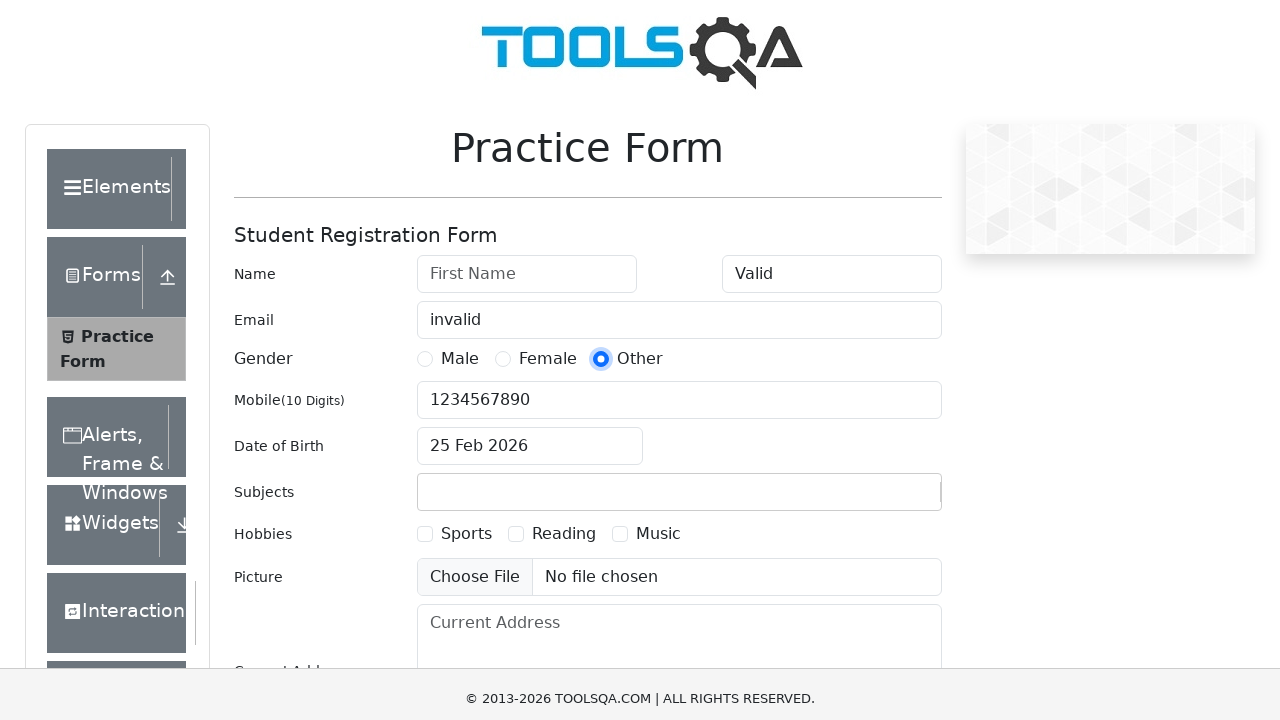

Waited 3 seconds for form to be ready
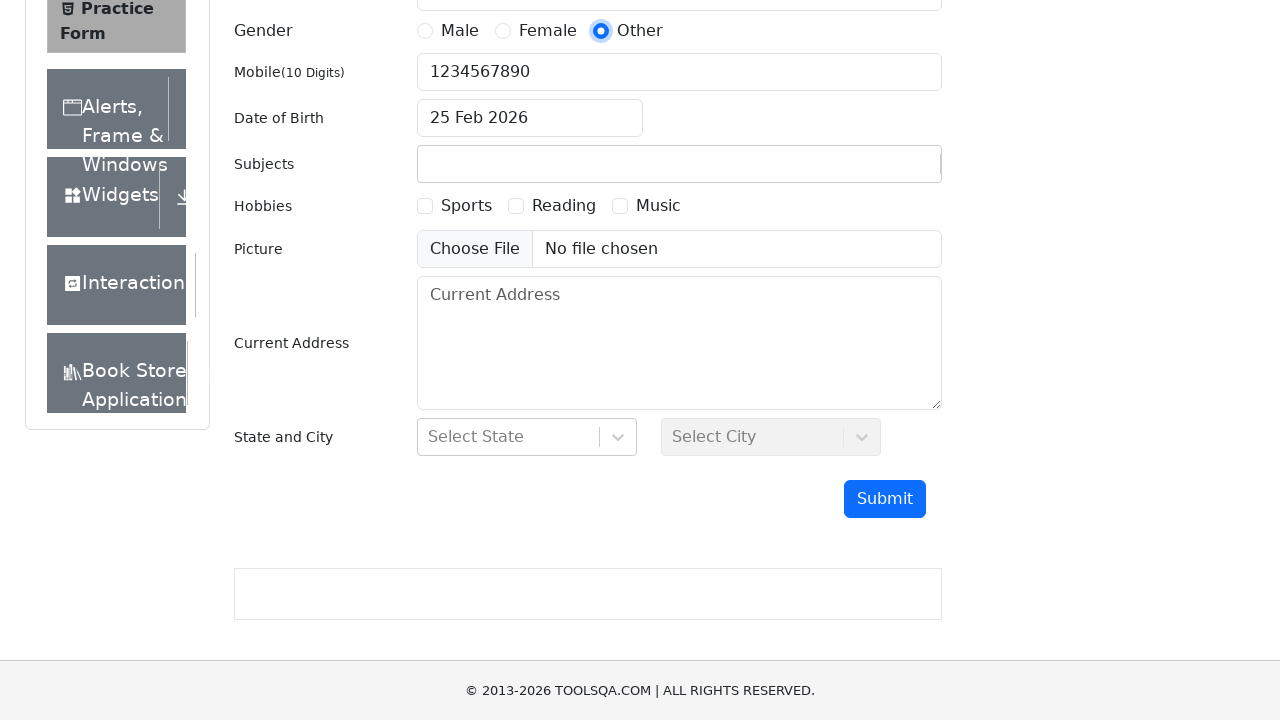

Clicked submit button for test case 3 (expected_valid=False) at (885, 499) on #submit
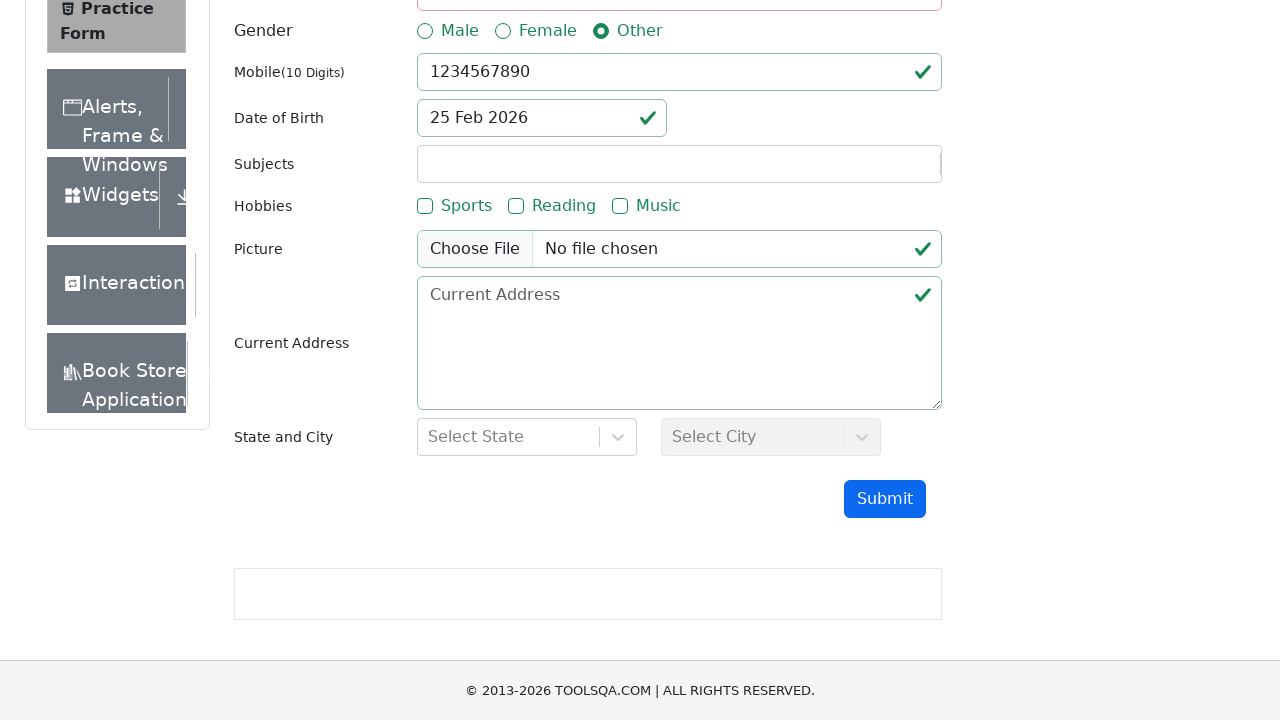

Reloaded page to reset form for next test case
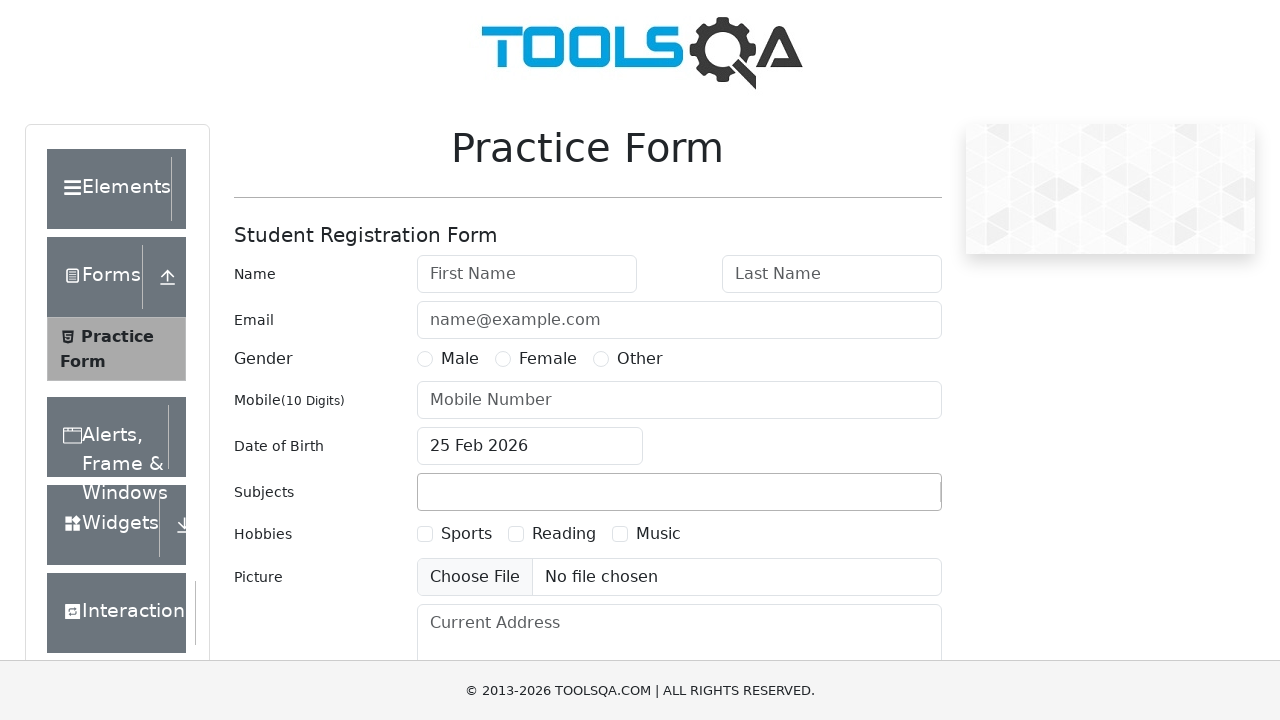

Filled first name field with 'Valid' in test case 4 on #firstName
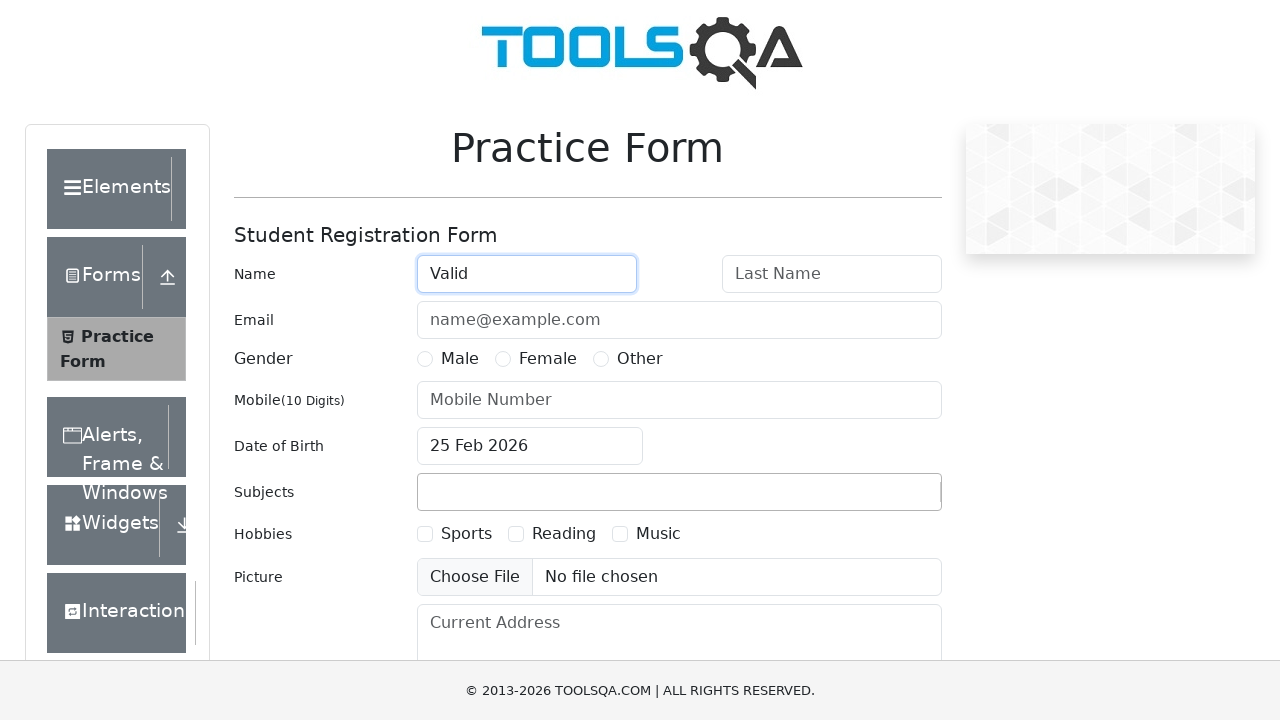

Filled last name field with 'Valid' in test case 4 on #lastName
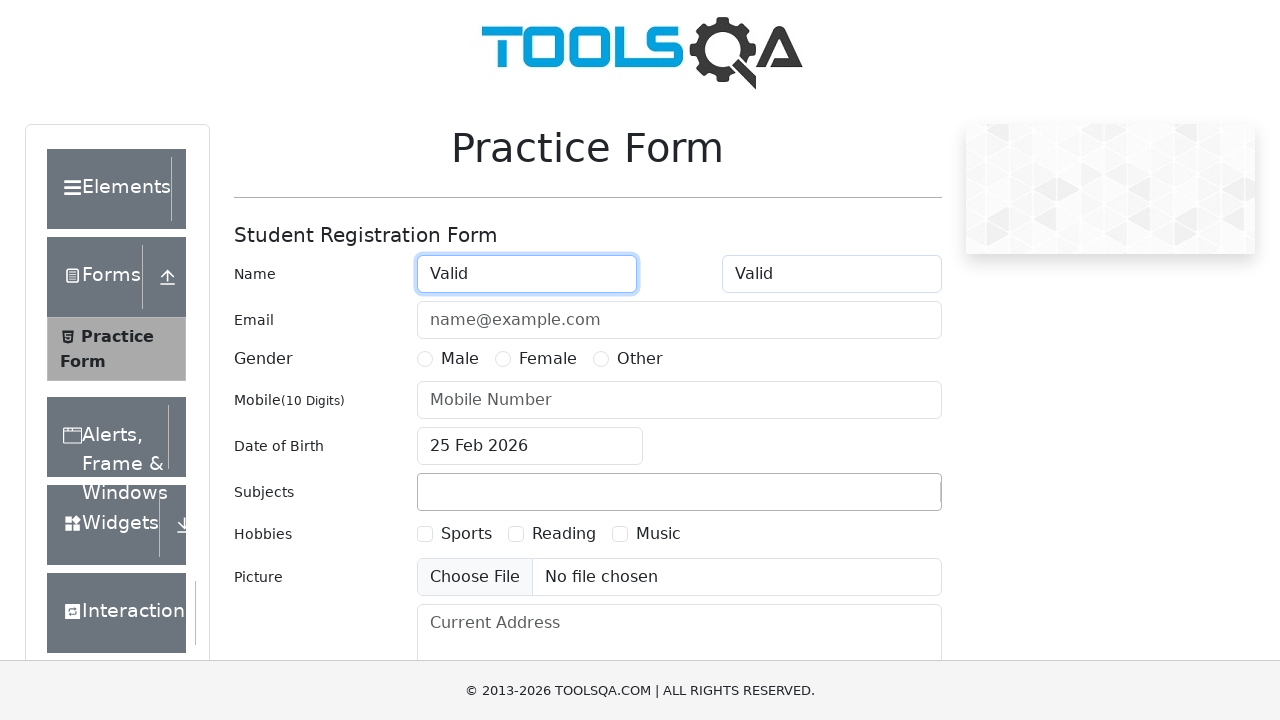

Filled email field with '' in test case 4 on #userEmail
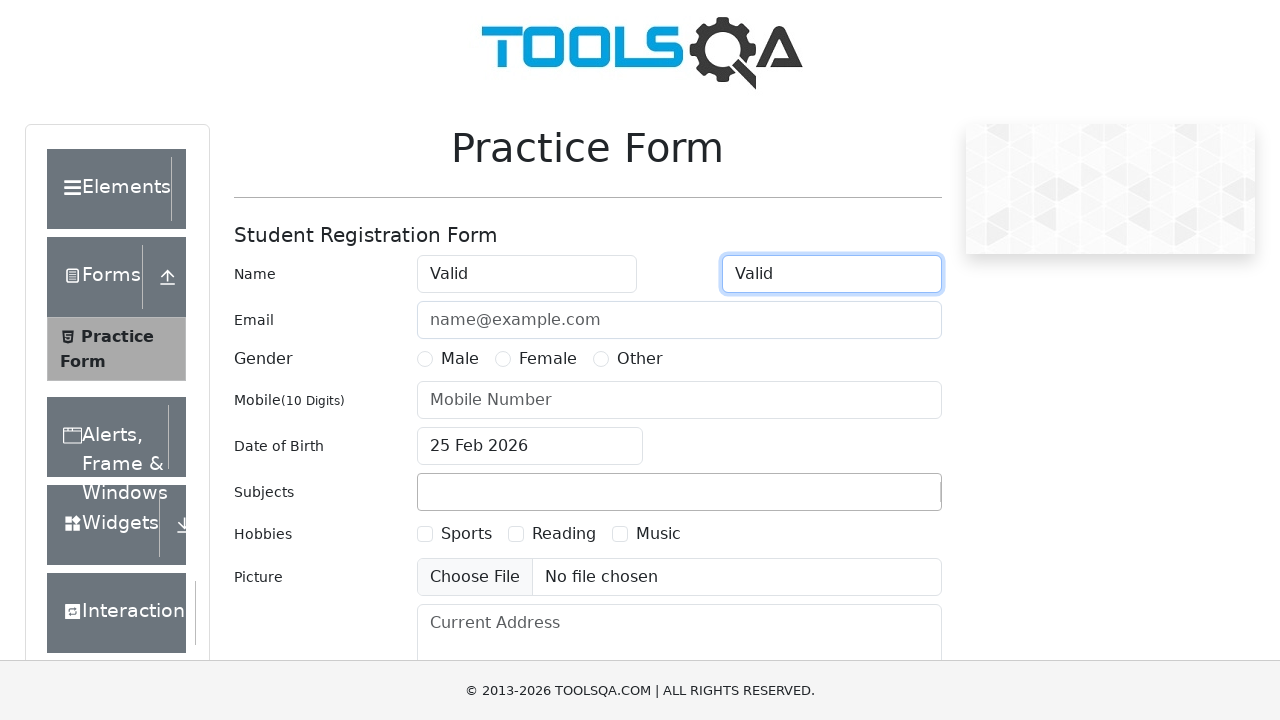

Filled phone number field with '123' in test case 4 on #userNumber
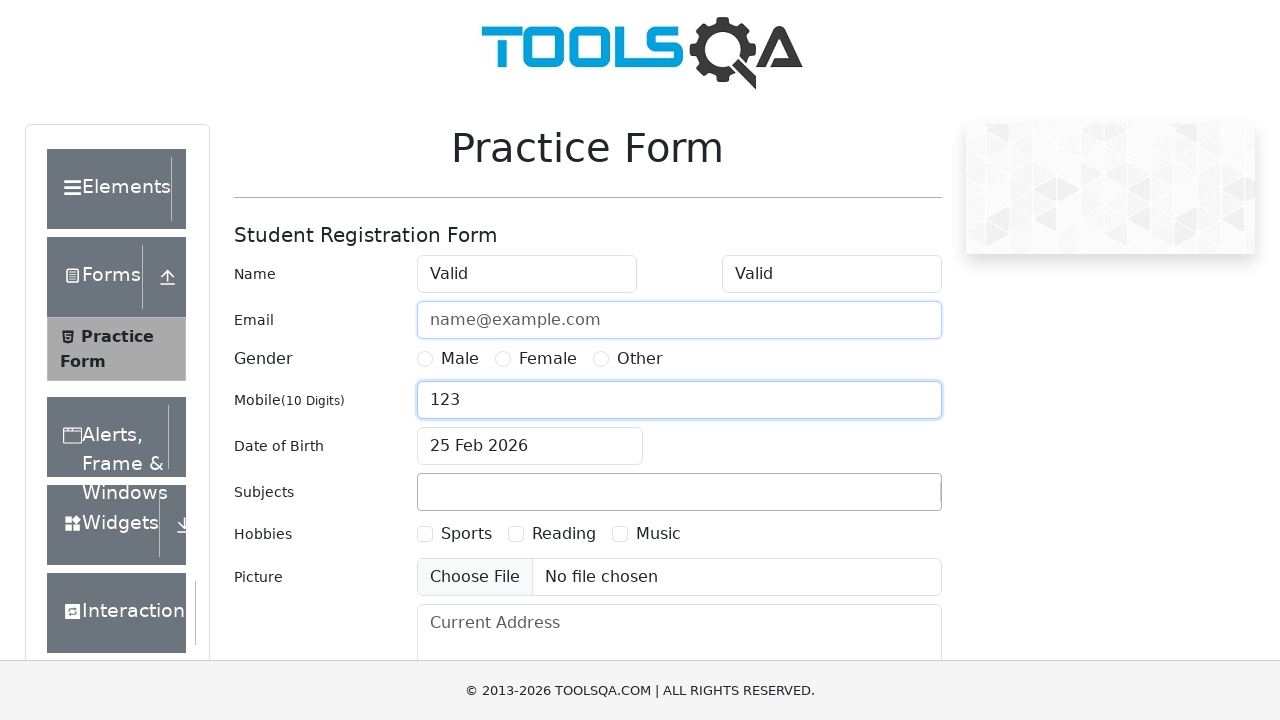

Selected gender 'Male' in test case 4 at (460, 359) on //label[contains(.,'Male')]
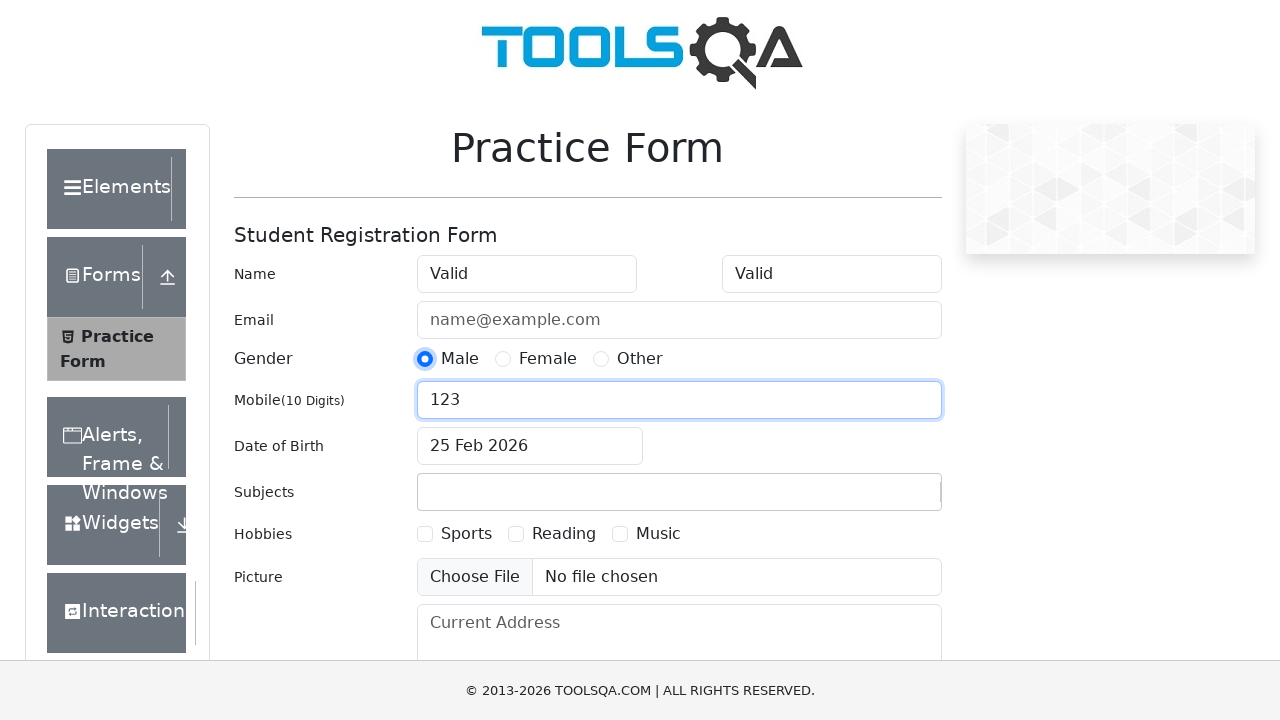

Scrolled submit button into view for test case 4
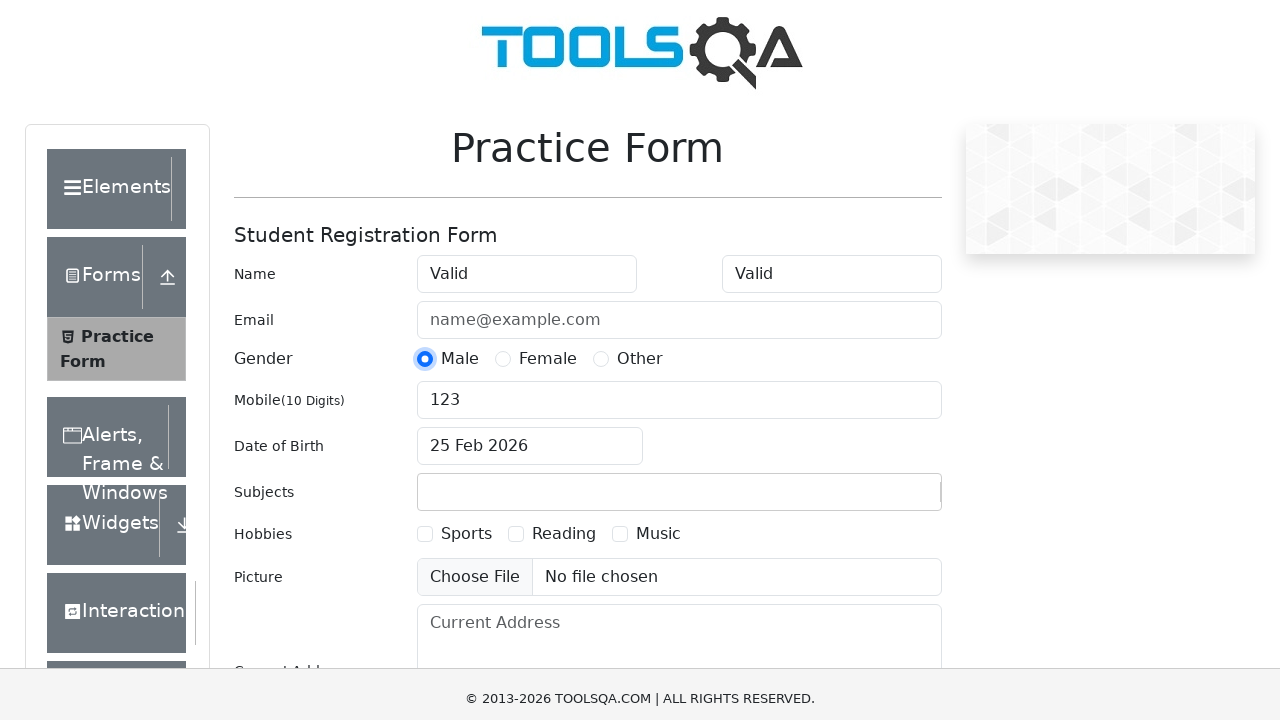

Waited 3 seconds for form to be ready
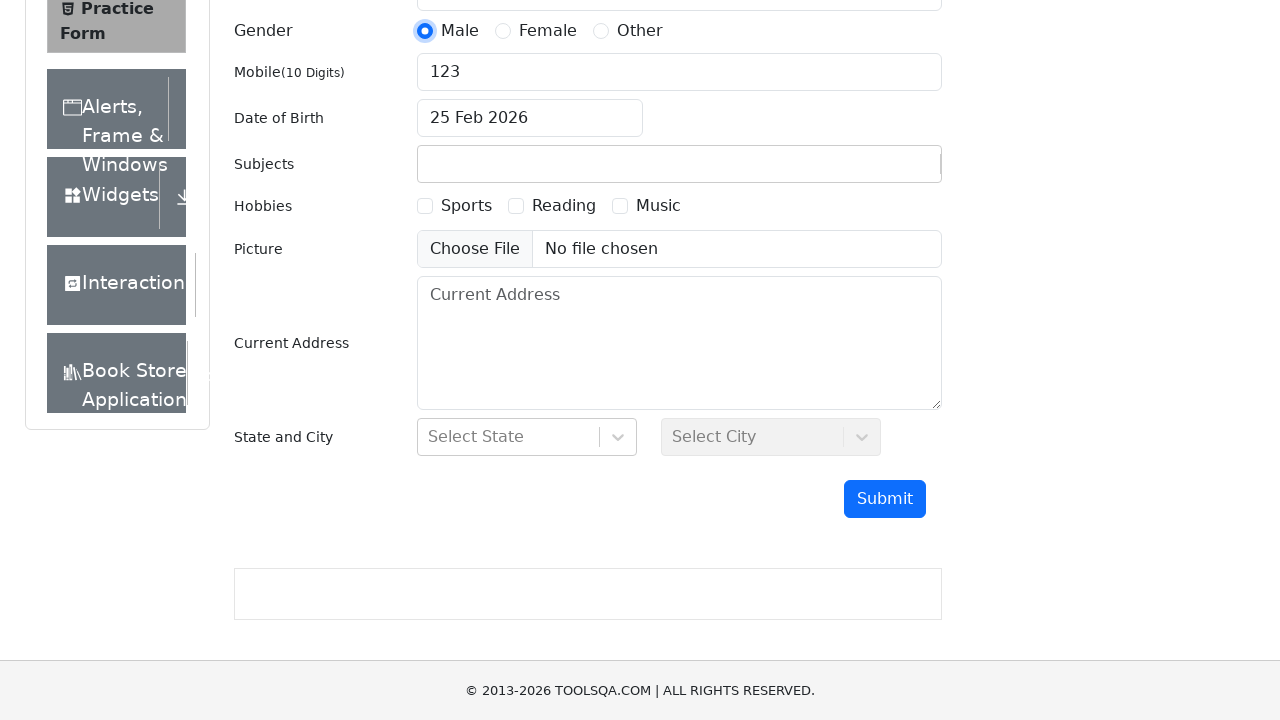

Clicked submit button for test case 4 (expected_valid=False) at (885, 499) on #submit
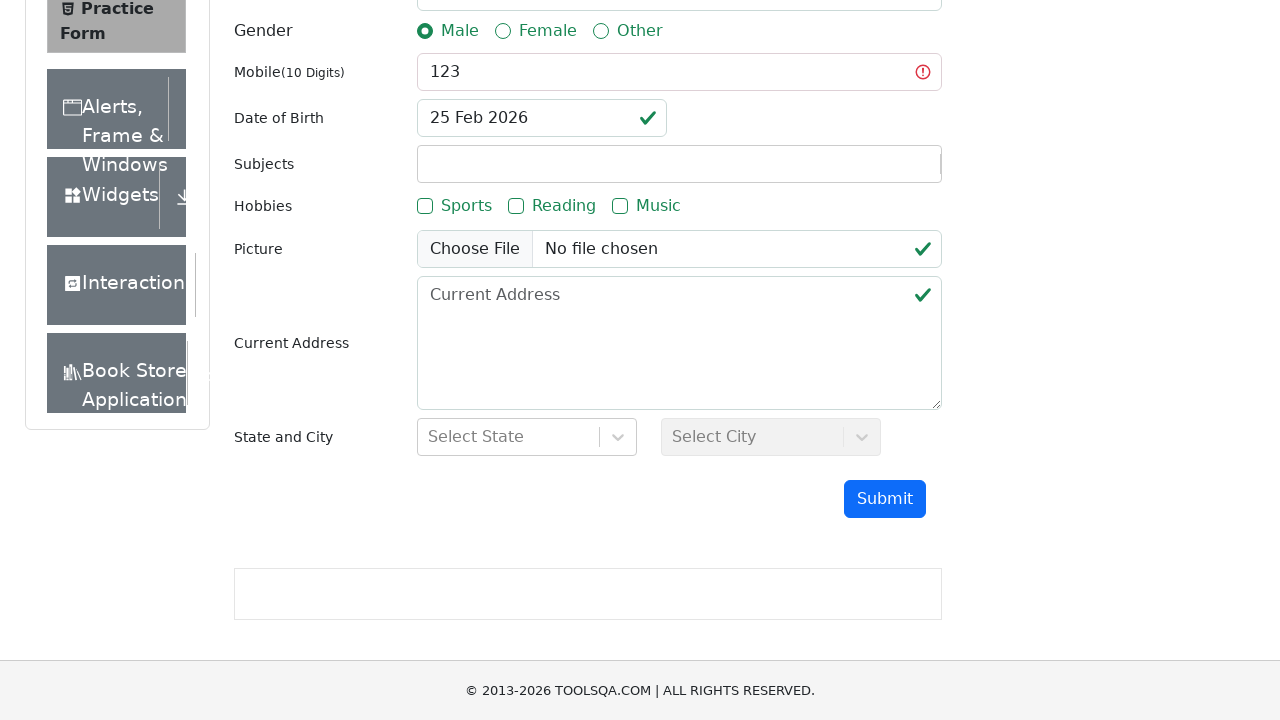

Reloaded page to reset form for next test case
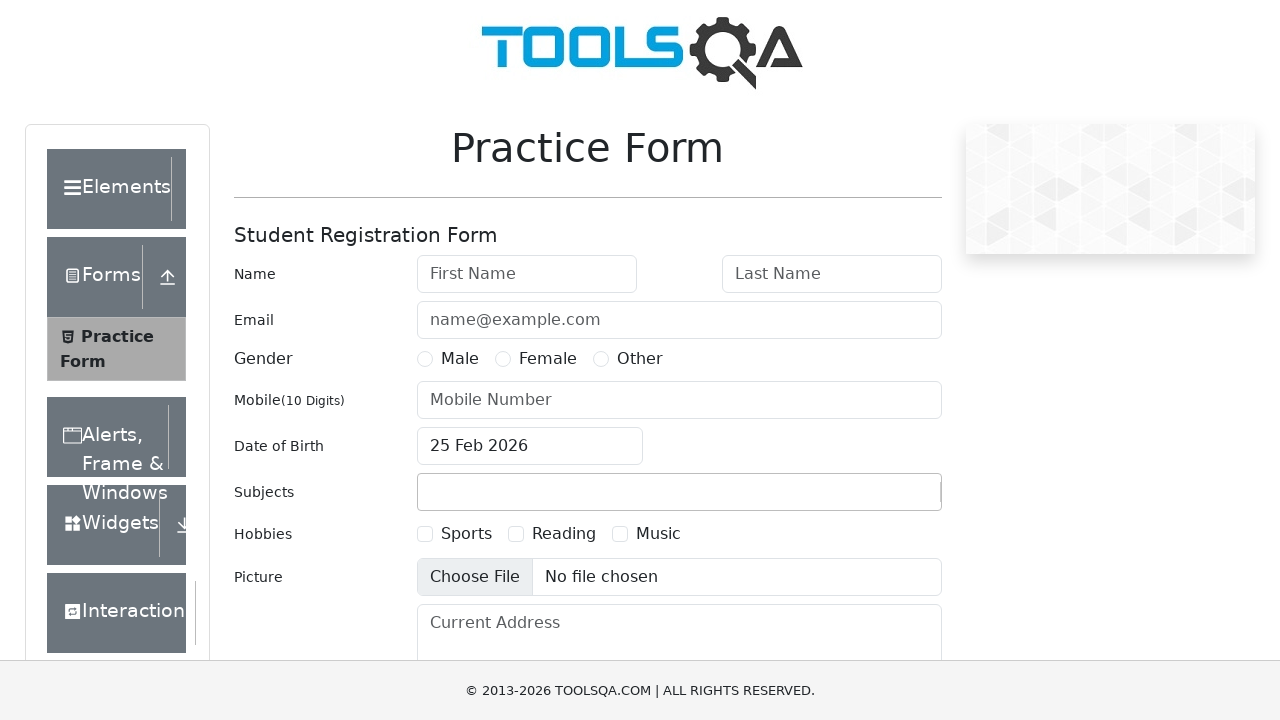

Filled first name field with 'VeryLongButValidName' in test case 5 on #firstName
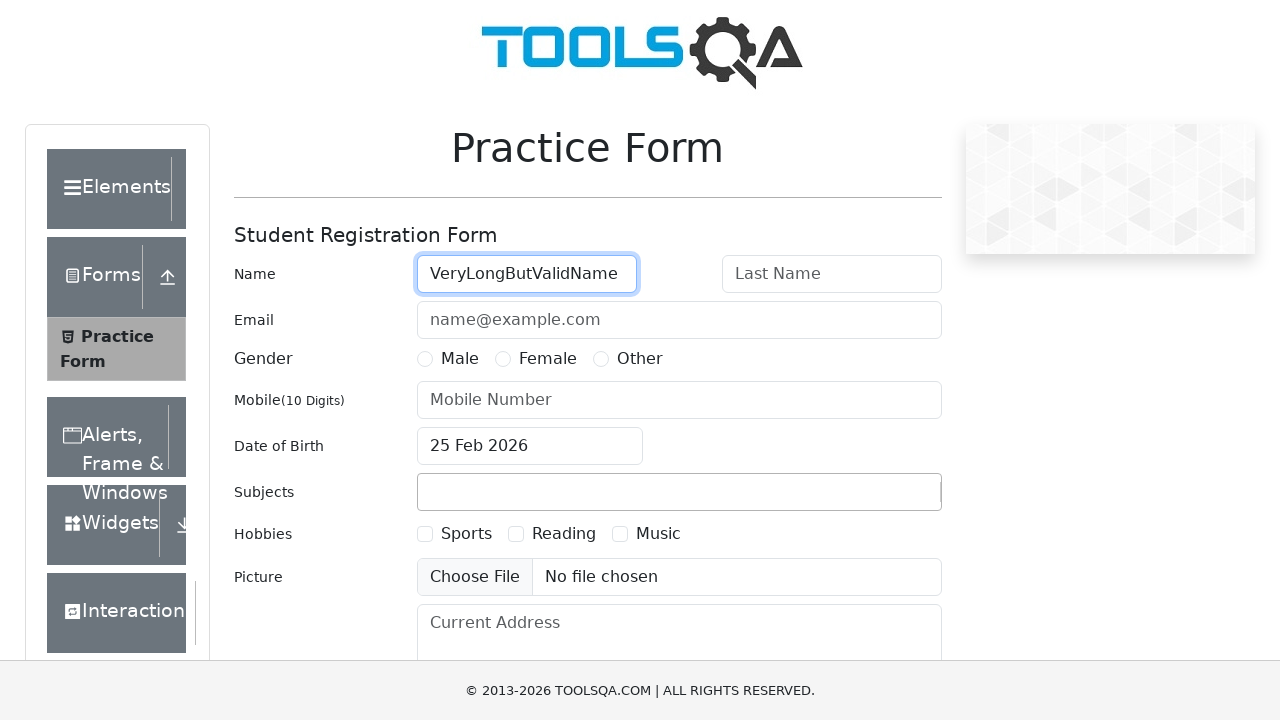

Filled last name field with 'Valid' in test case 5 on #lastName
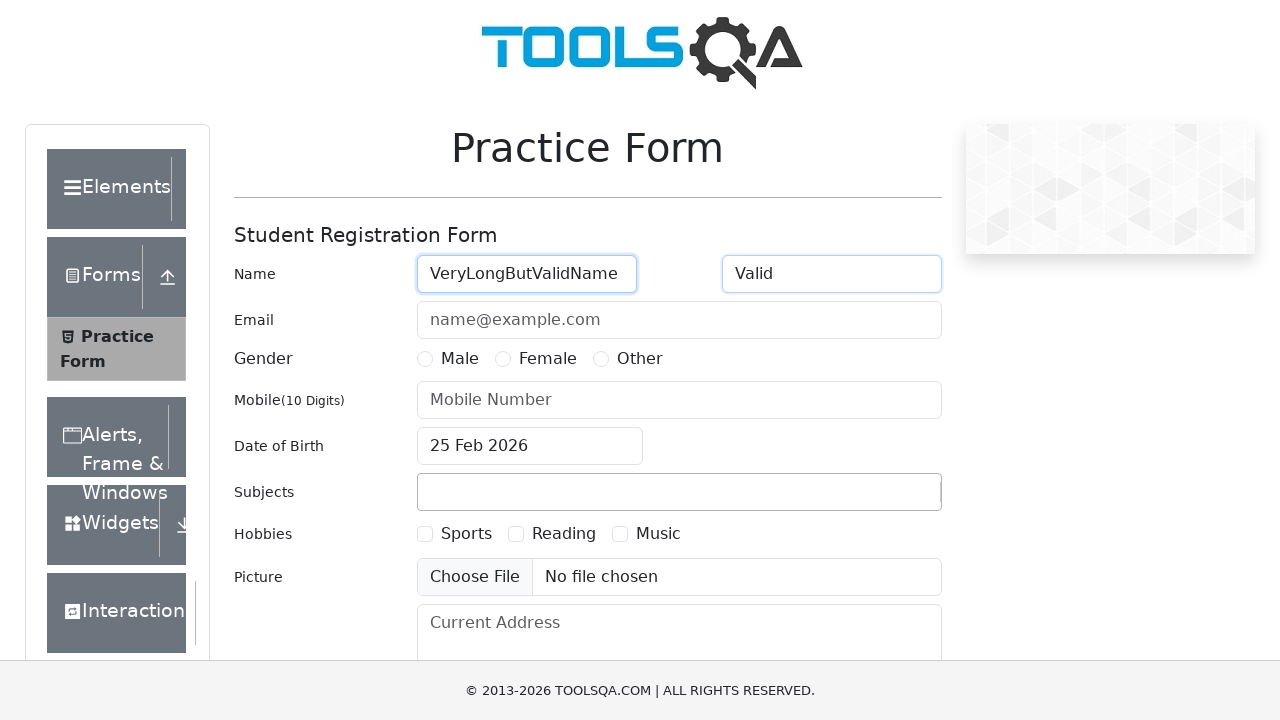

Filled email field with 'valid@ex.com' in test case 5 on #userEmail
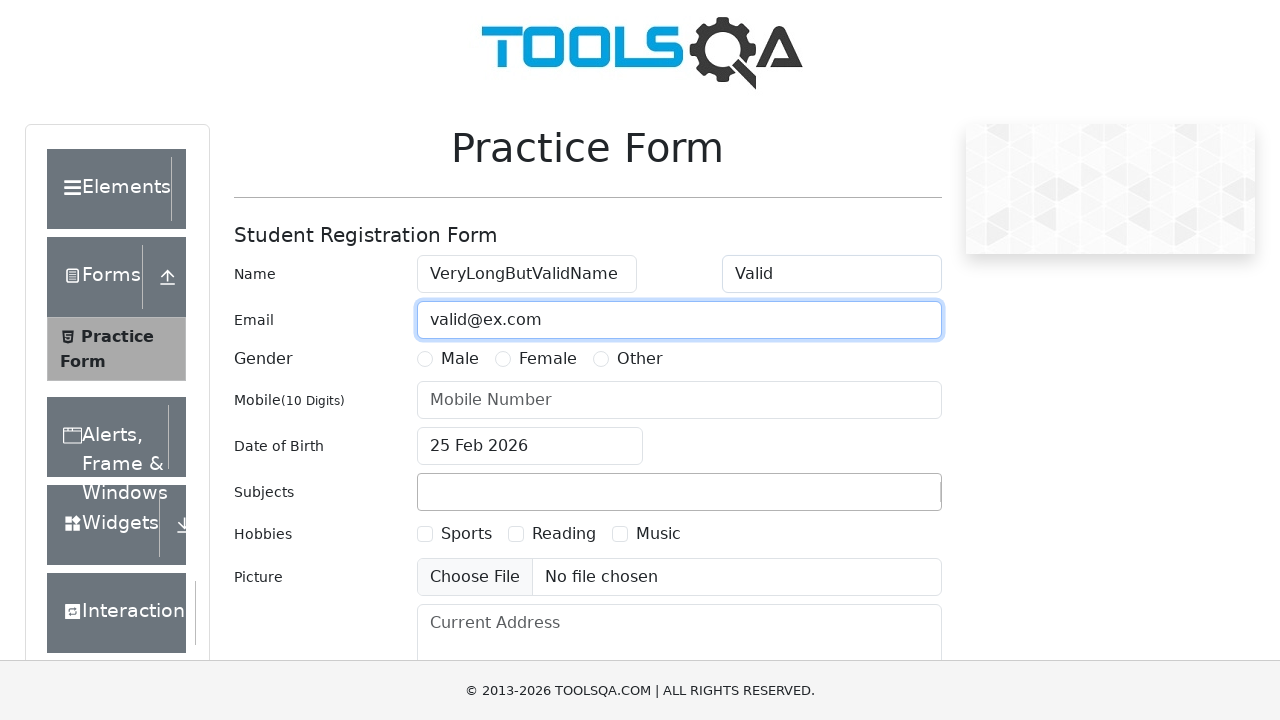

Filled phone number field with '123456789' in test case 5 on #userNumber
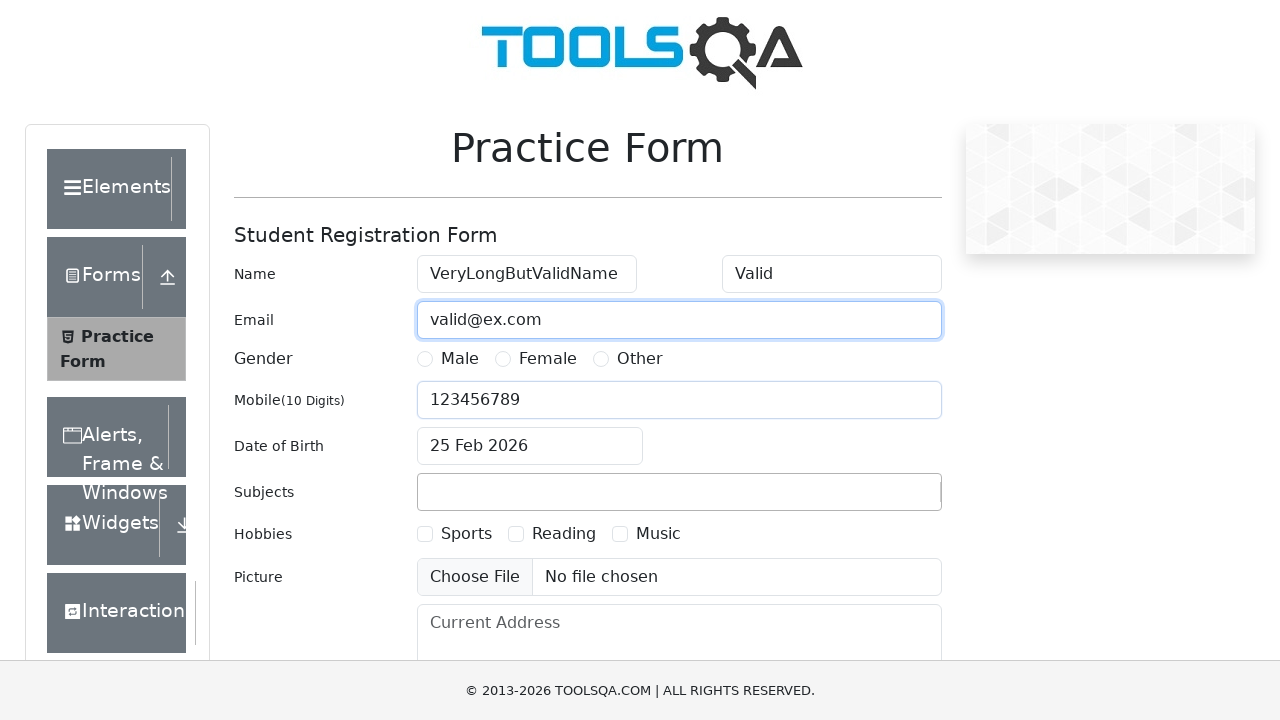

Selected gender 'Female' in test case 5 at (548, 359) on //label[contains(.,'Female')]
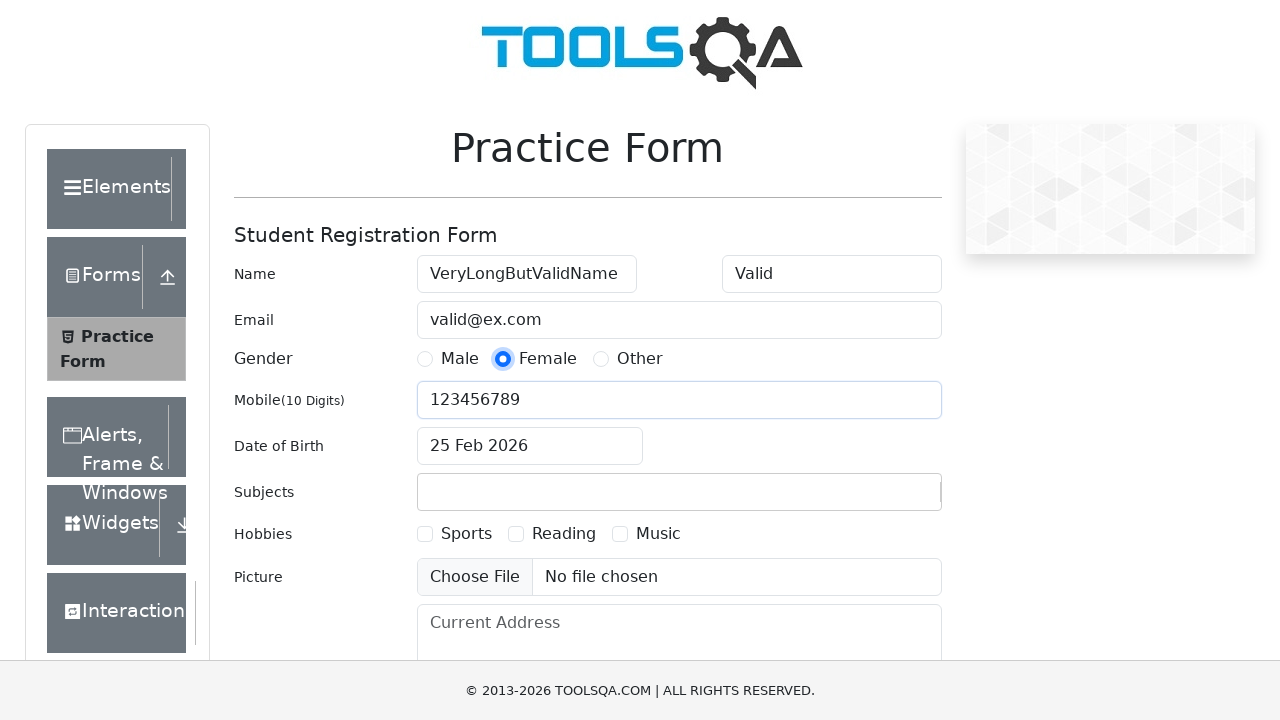

Scrolled submit button into view for test case 5
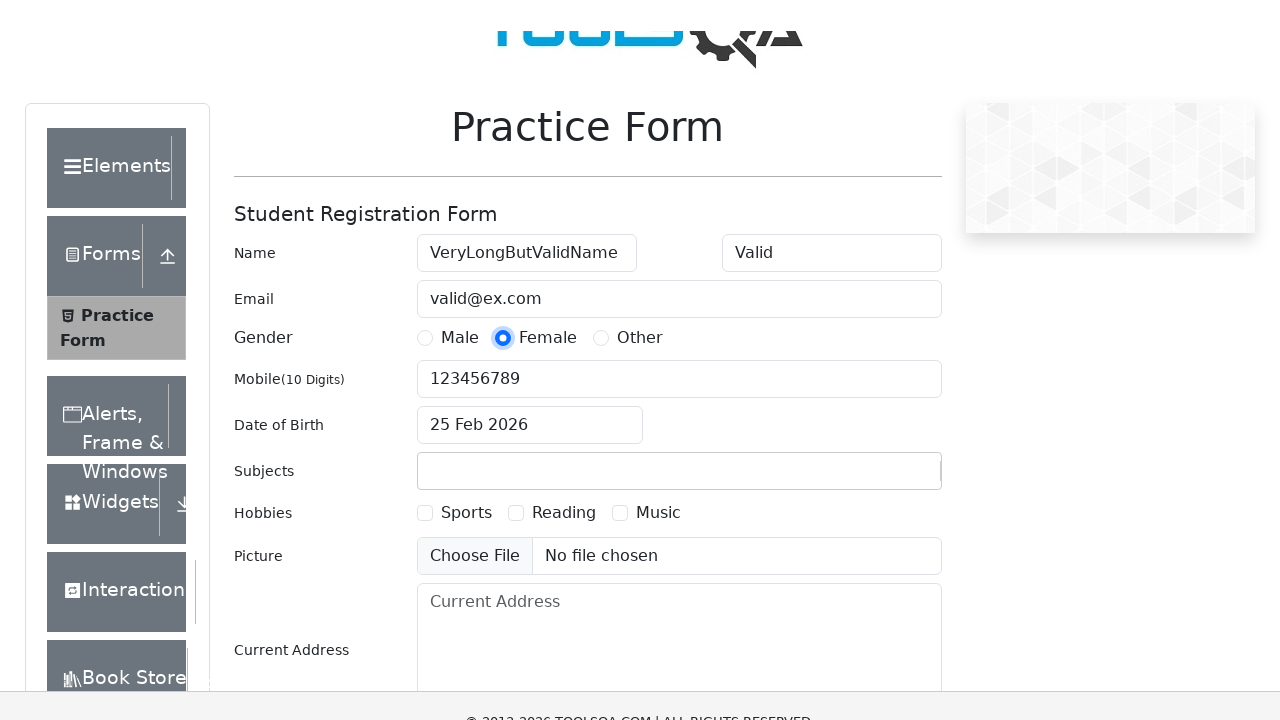

Waited 3 seconds for form to be ready
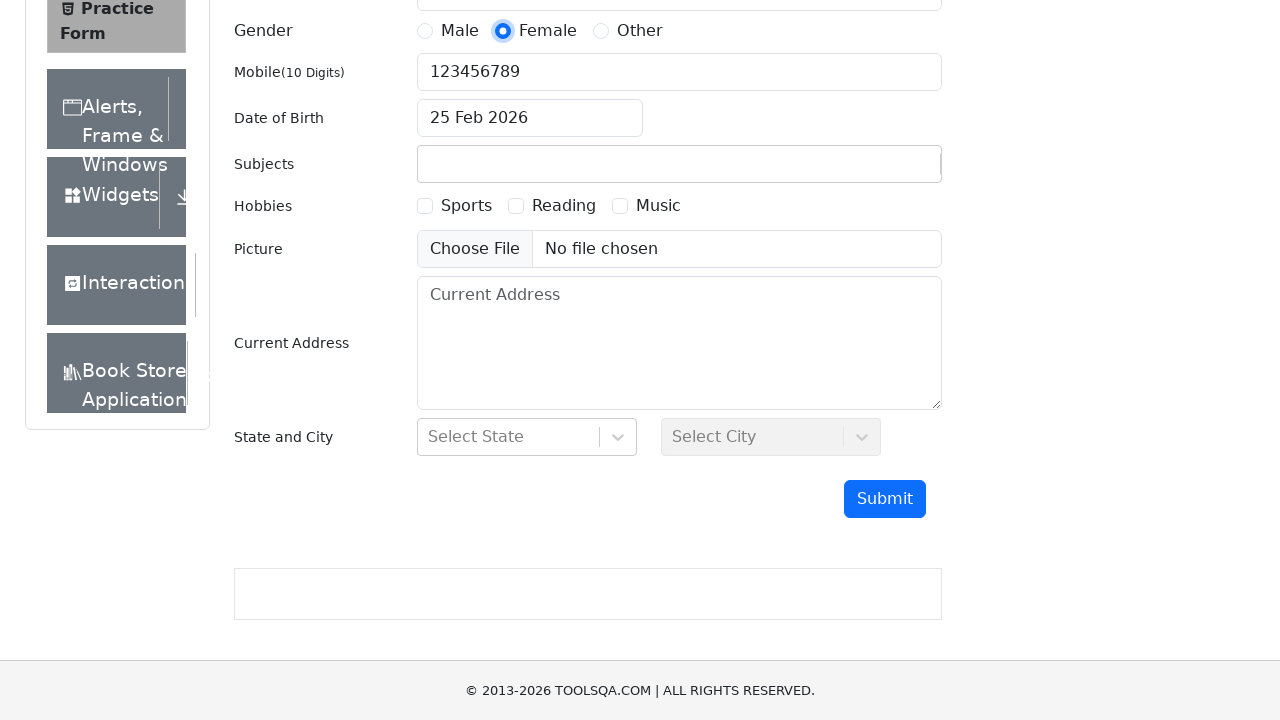

Clicked submit button for test case 5 (expected_valid=False) at (885, 499) on #submit
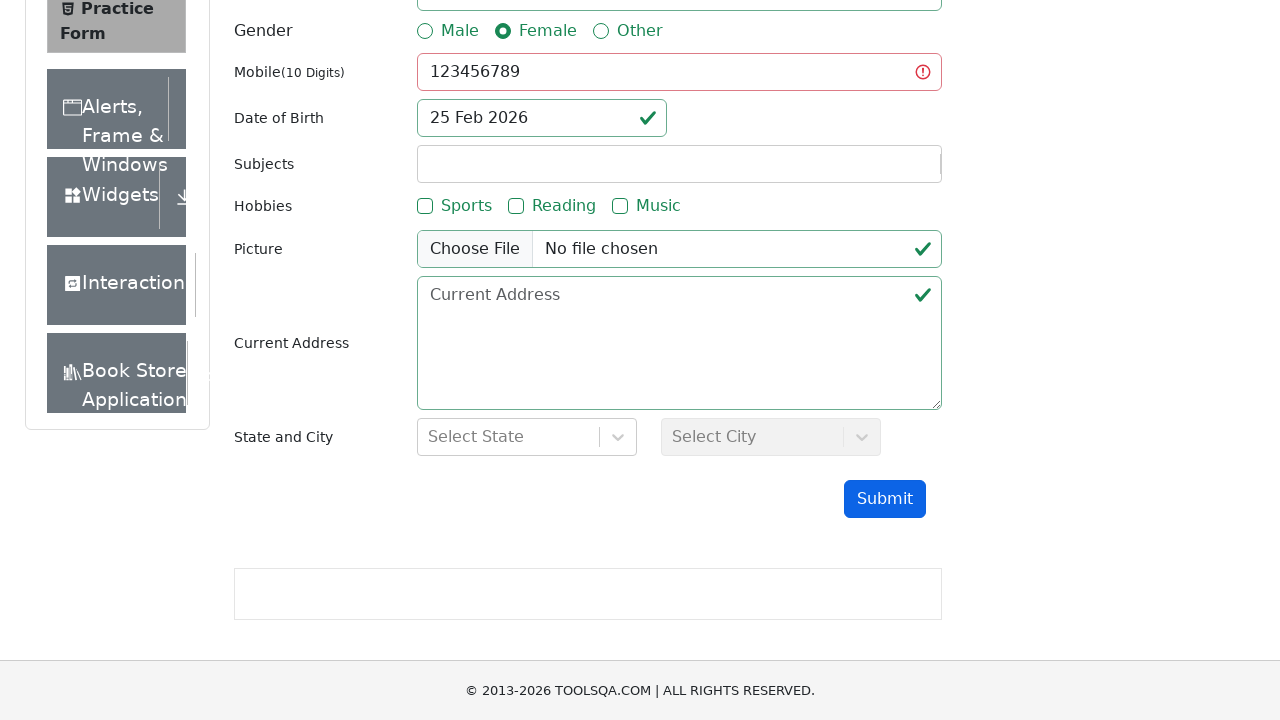

Reloaded page to reset form for next test case
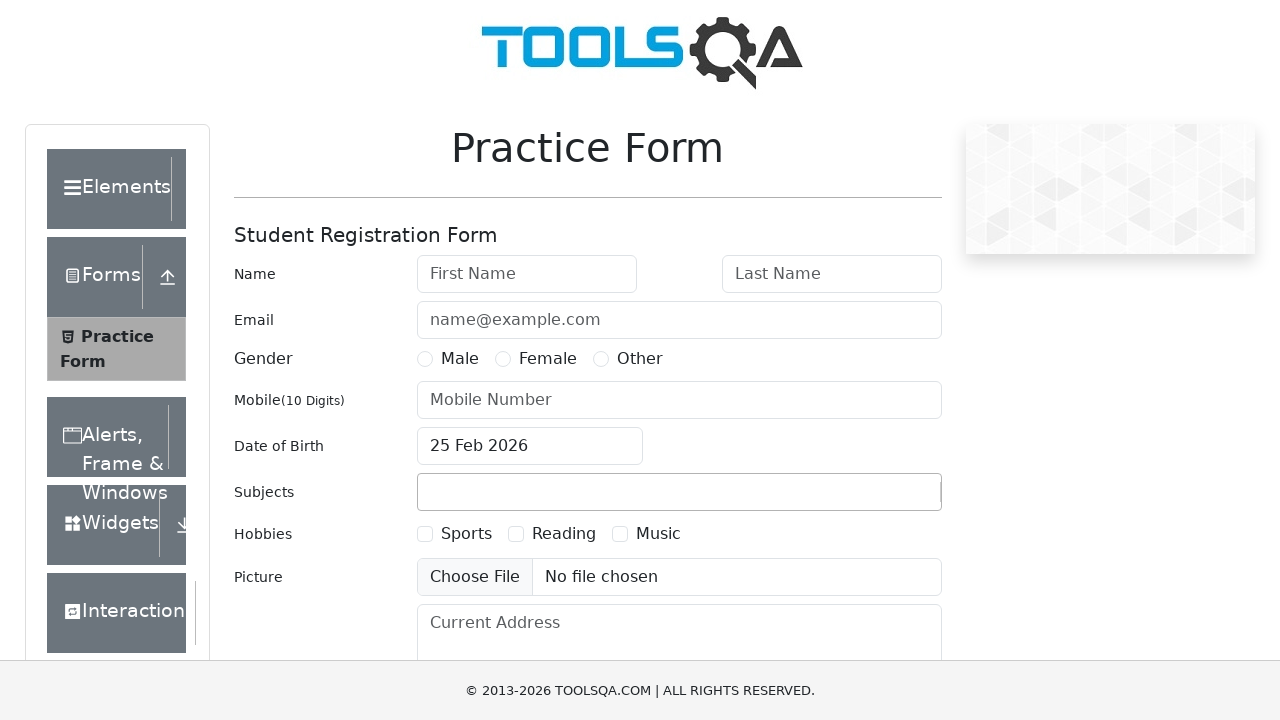

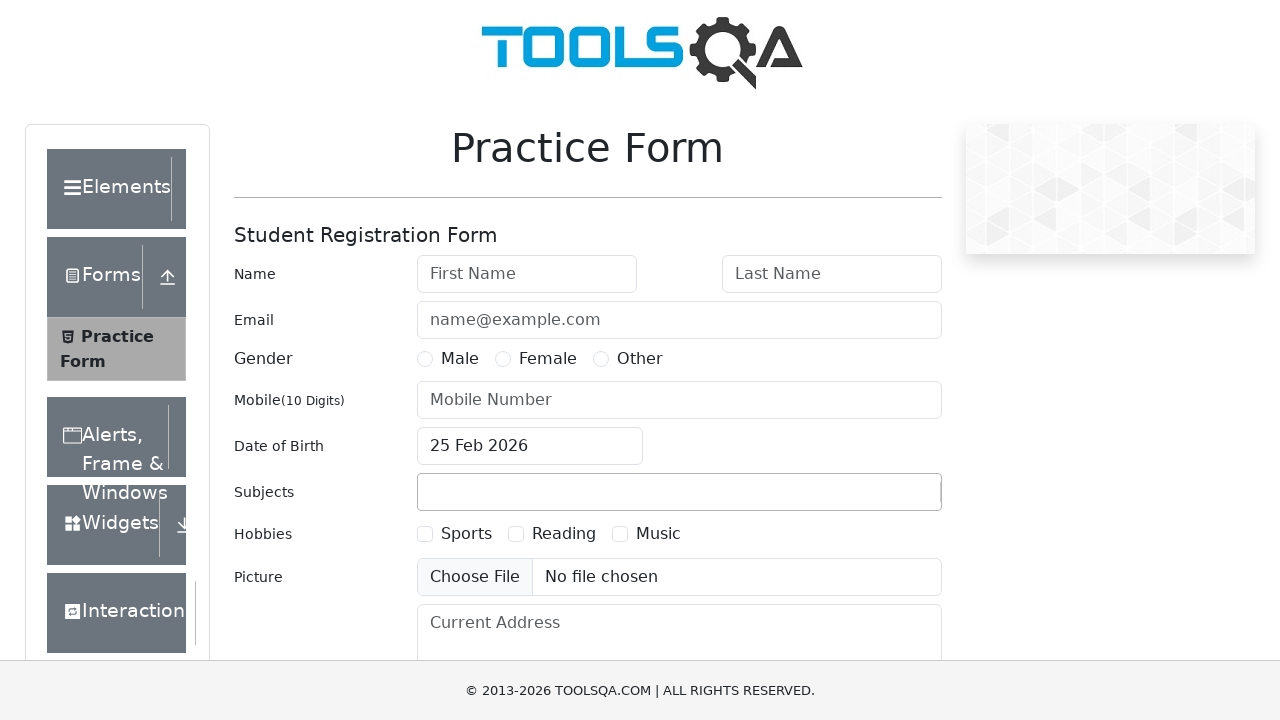